Tests Level 3 checkbox single selection isolation by clicking each leaf checkbox individually and verifying only that checkbox is selected while others remain unchecked.

Starting URL: https://yekoshy.github.io/RadioBtn-n-Checkbox/

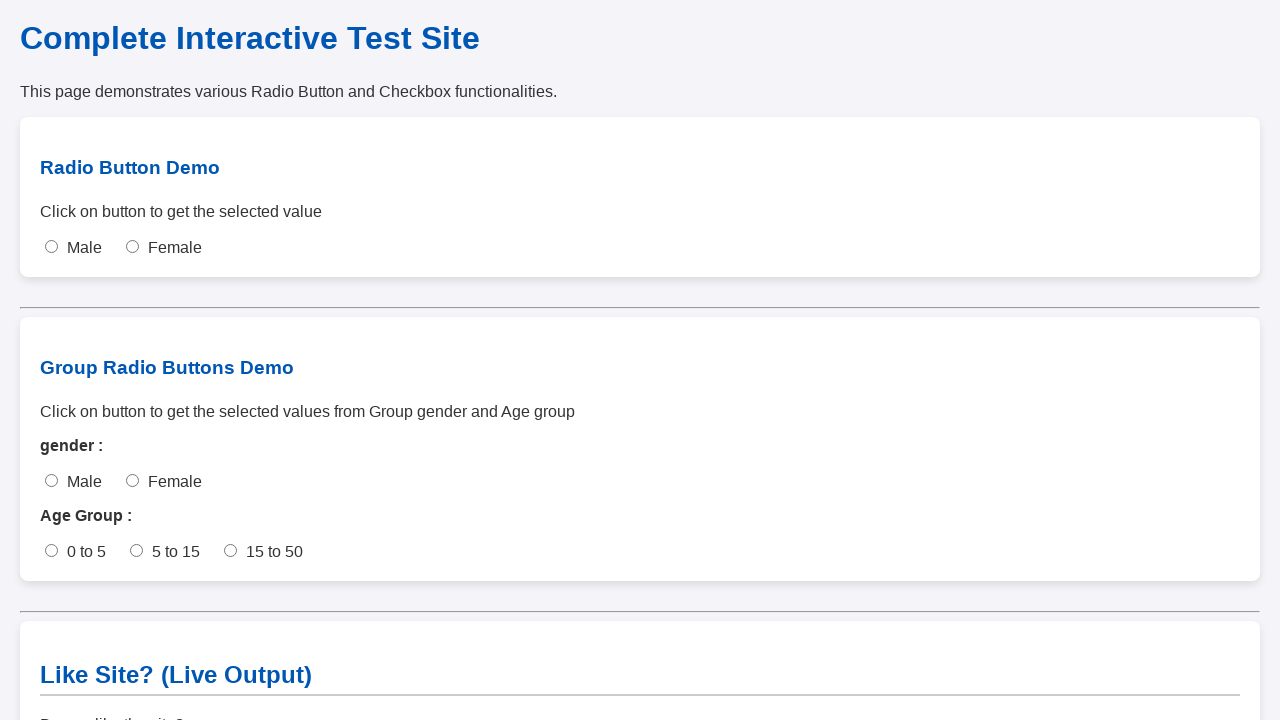

Scrolled to checkbox section
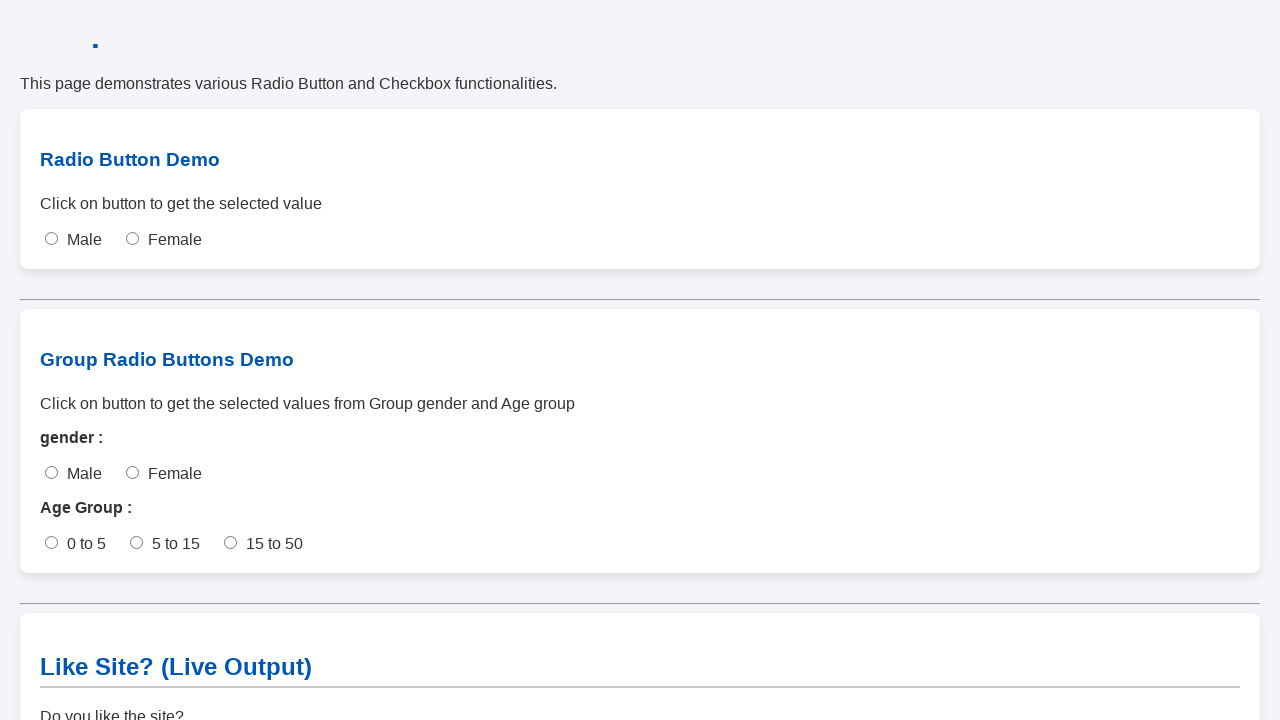

Waited 1 second for scroll animation to complete
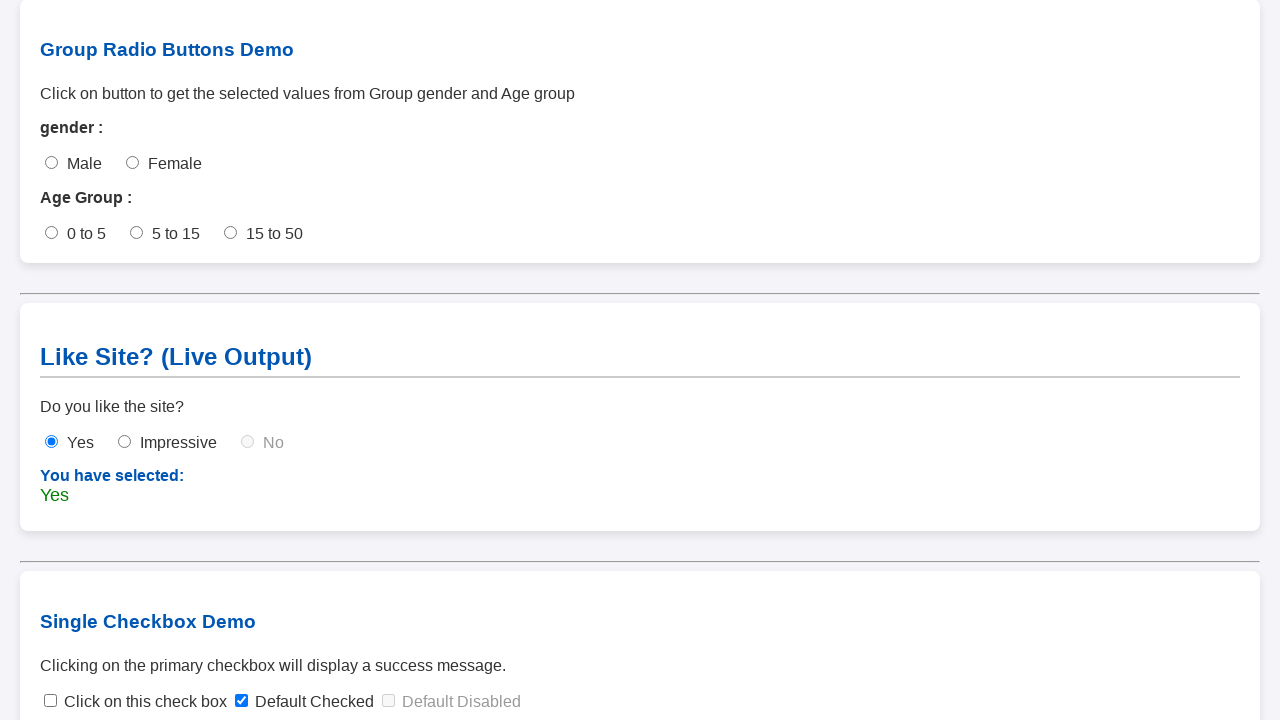

Clicked collapsed folder arrow to expand at (72, 621) on span.toggle-arrow.collapsed >> nth=0
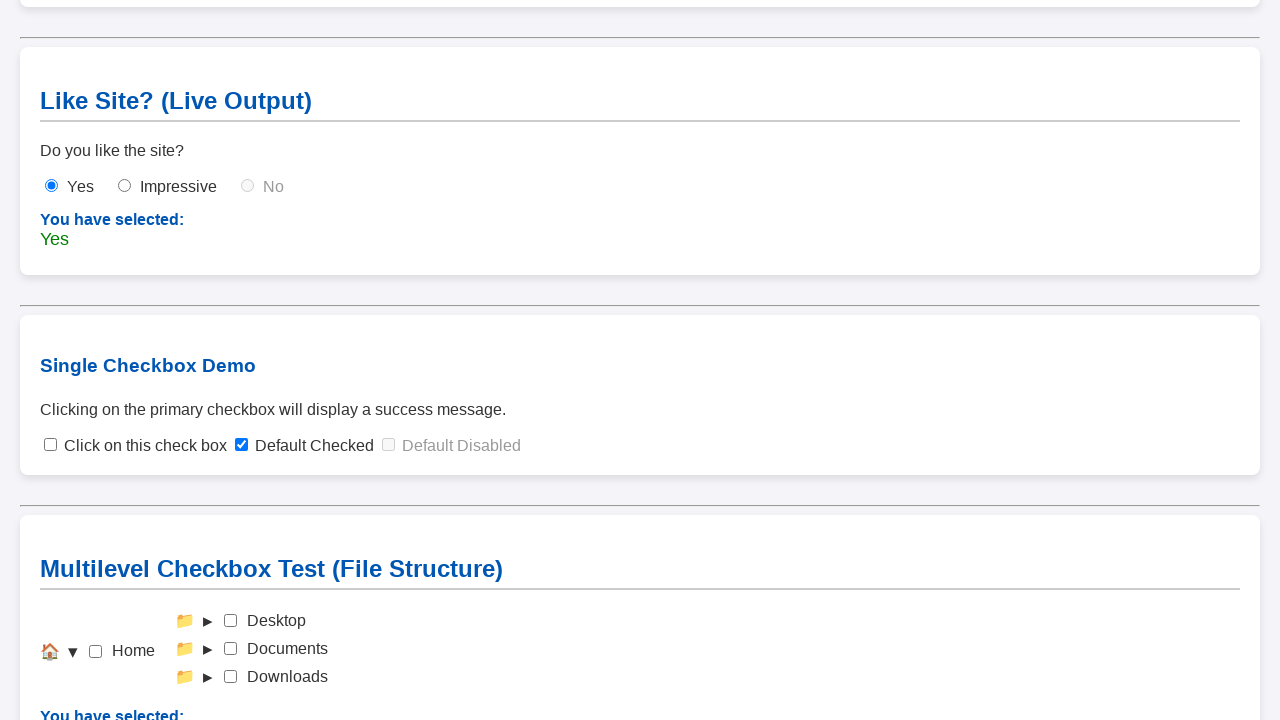

Waited for folder expansion animation
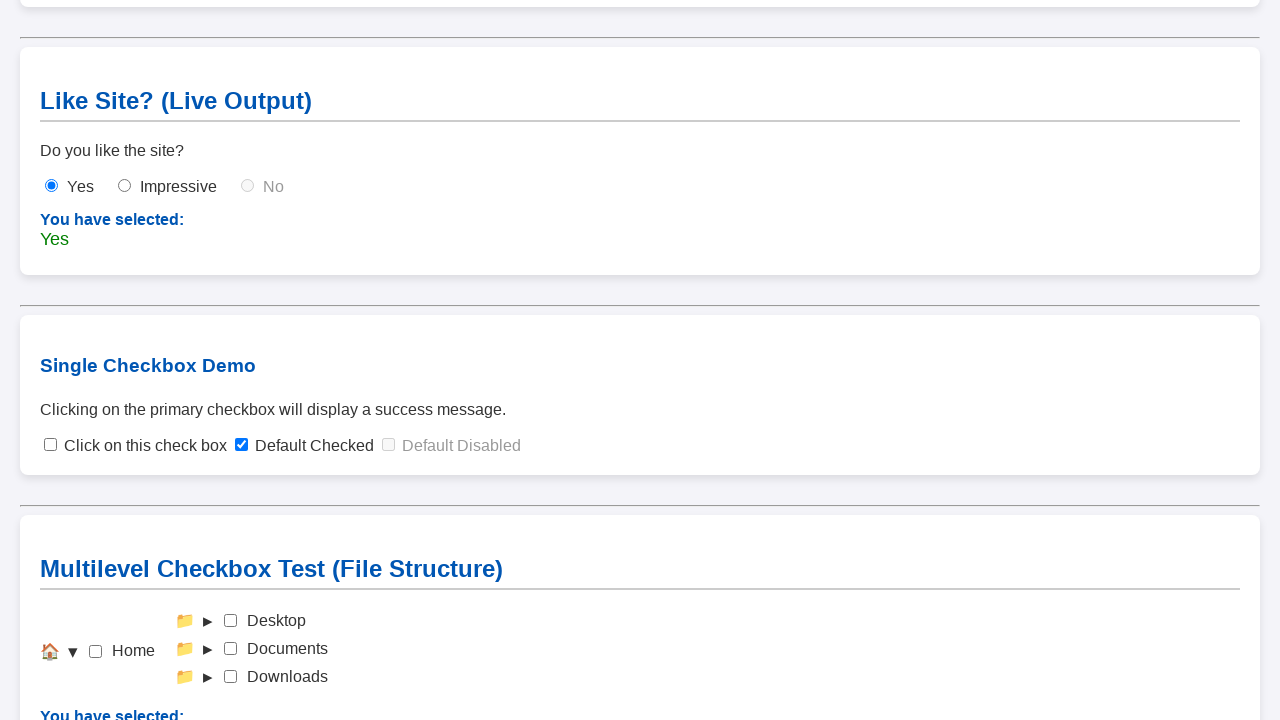

Clicked collapsed folder arrow to expand at (208, 621) on span.toggle-arrow.collapsed >> nth=0
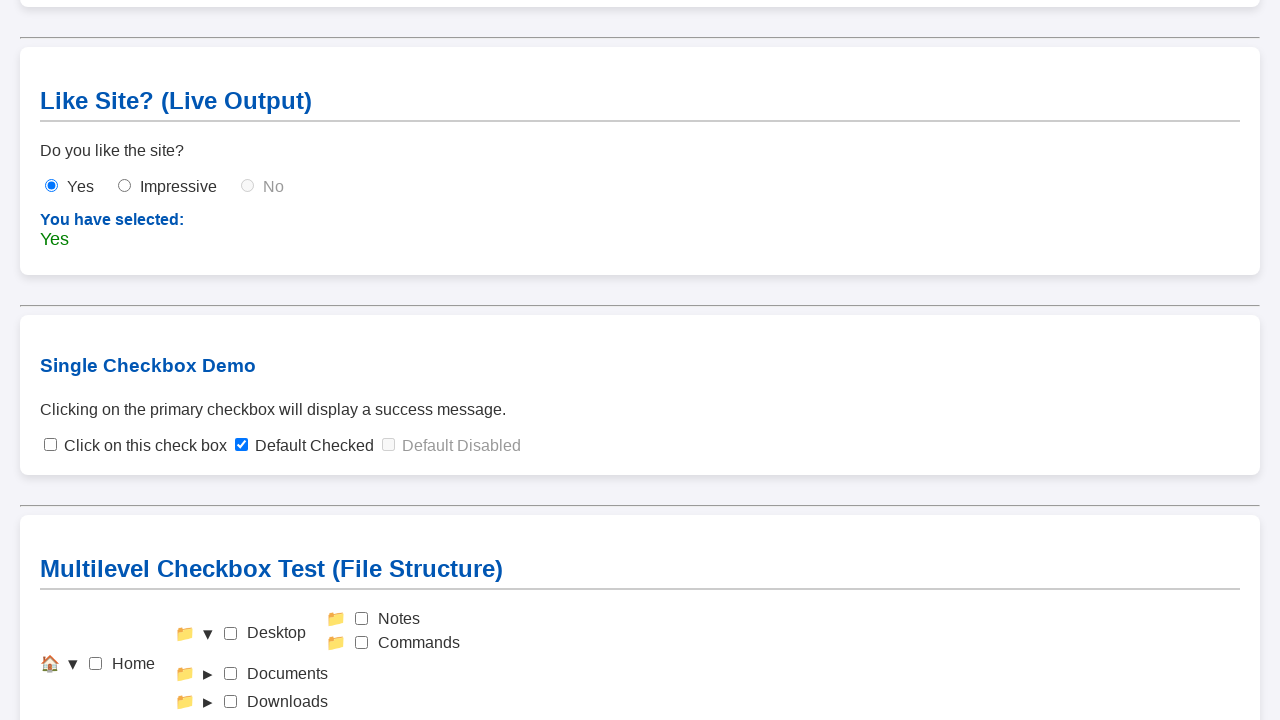

Waited for folder expansion animation
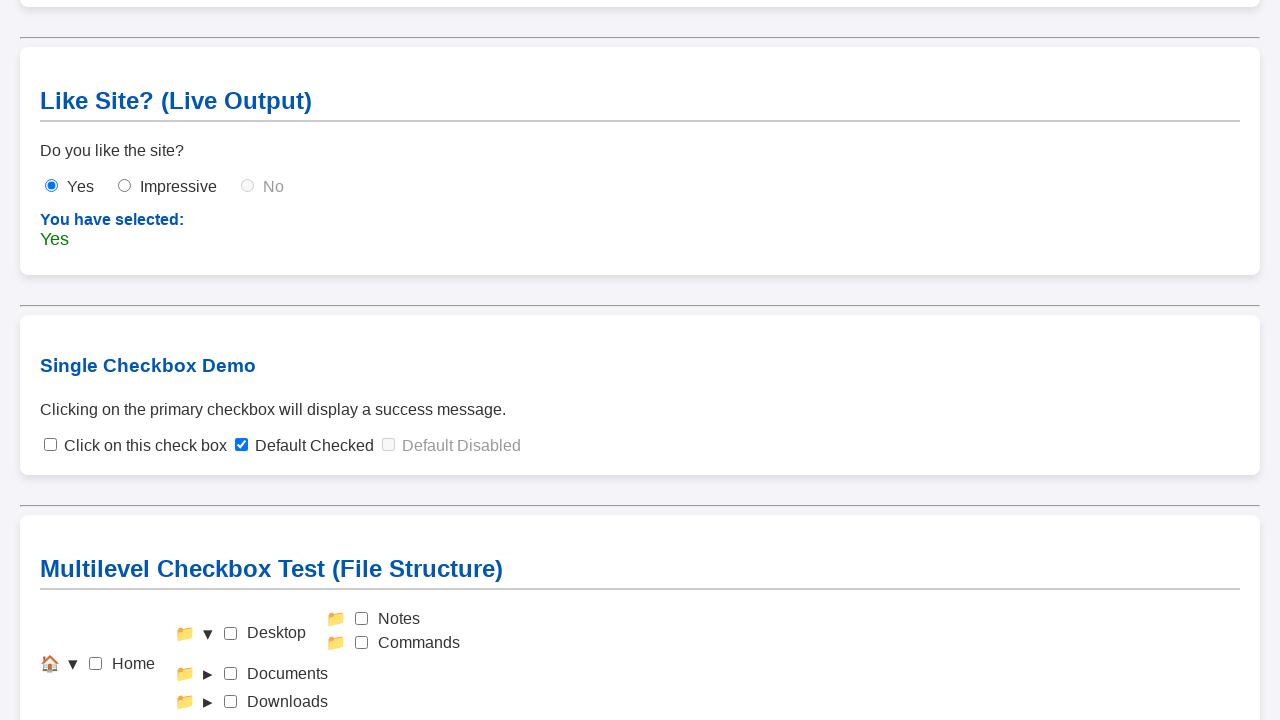

Clicked collapsed folder arrow to expand at (208, 674) on span.toggle-arrow.collapsed >> nth=0
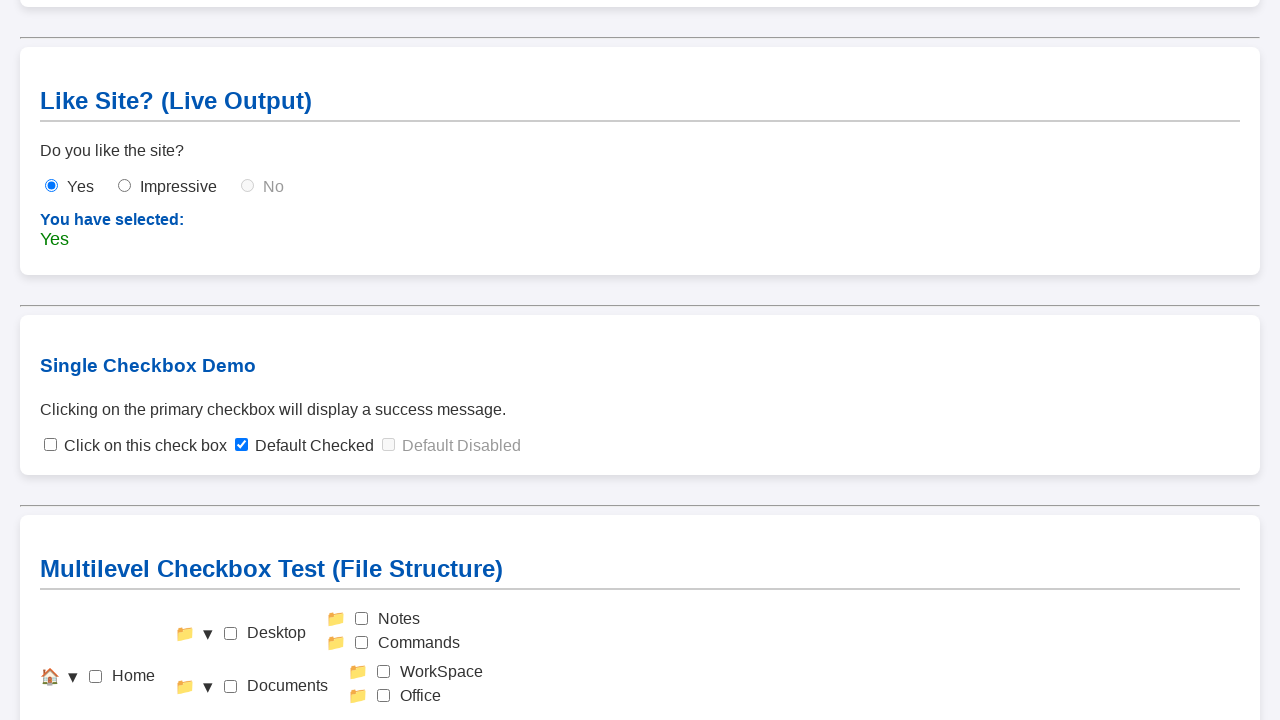

Waited for folder expansion animation
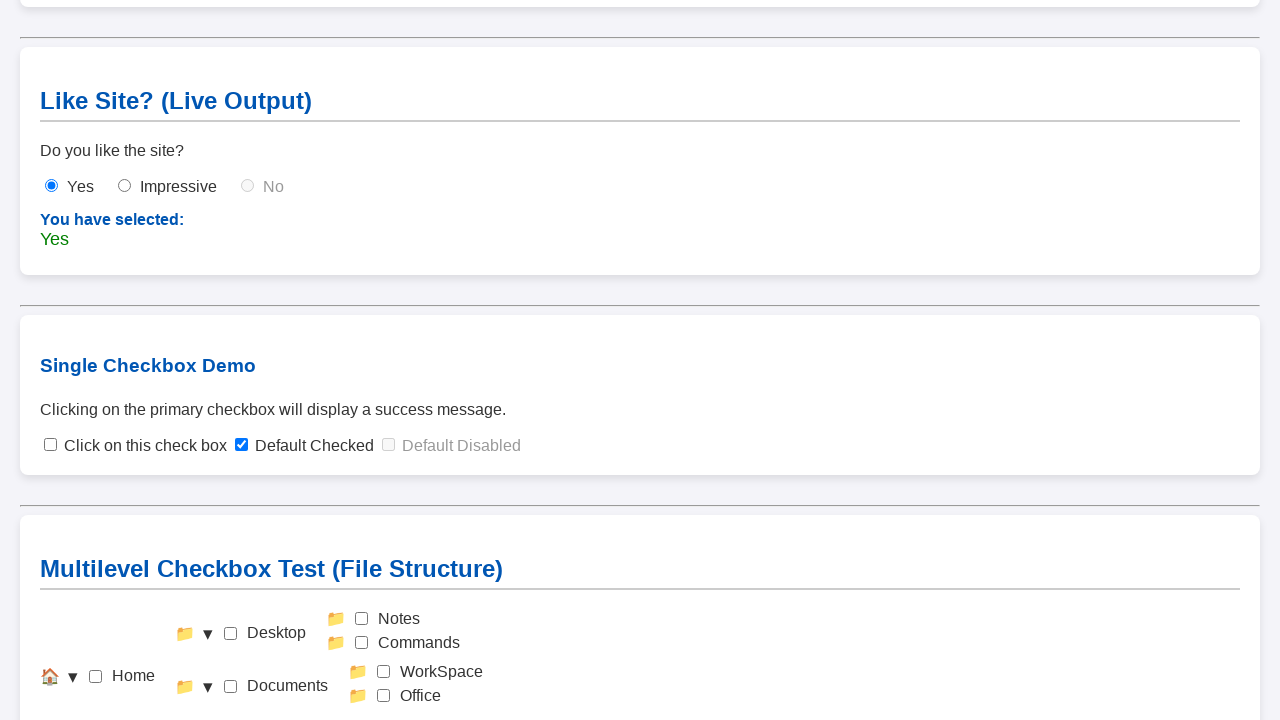

Clicked collapsed folder arrow to expand at (208, 709) on span.toggle-arrow.collapsed >> nth=0
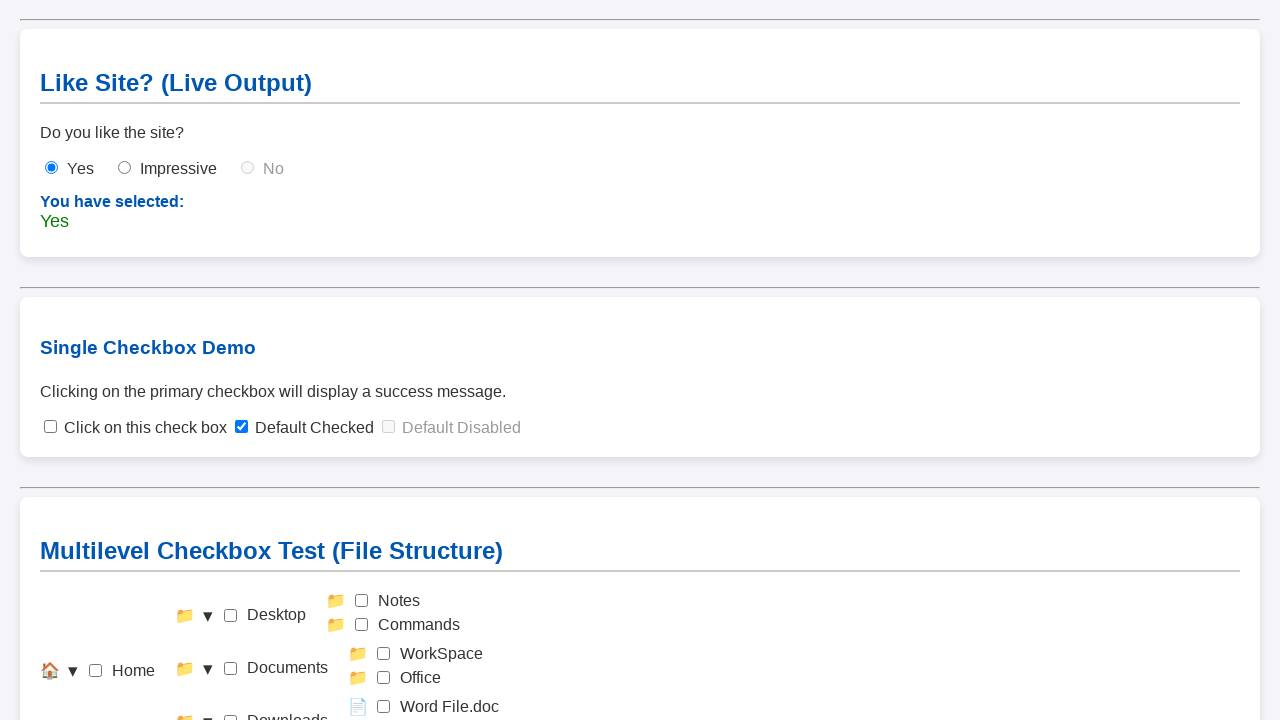

Waited for folder expansion animation
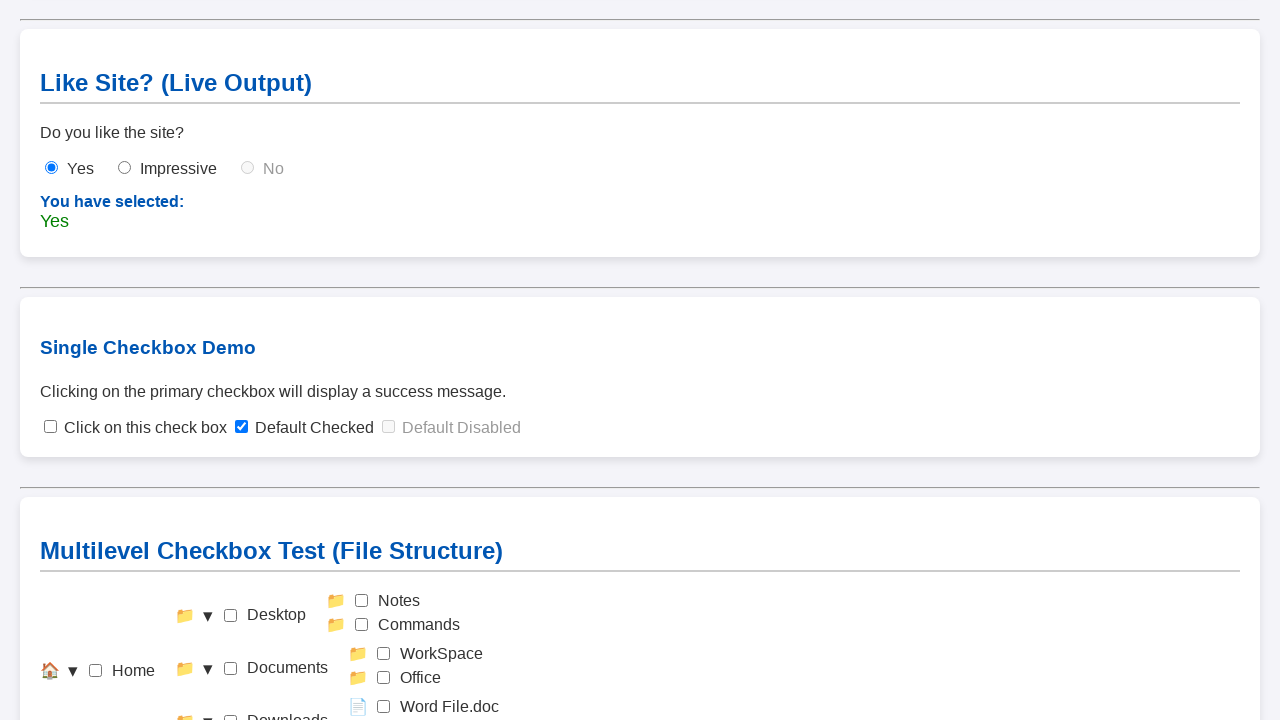

Clicked Home checkbox to check it for reset (target: Notes) at (96, 671) on #check-home
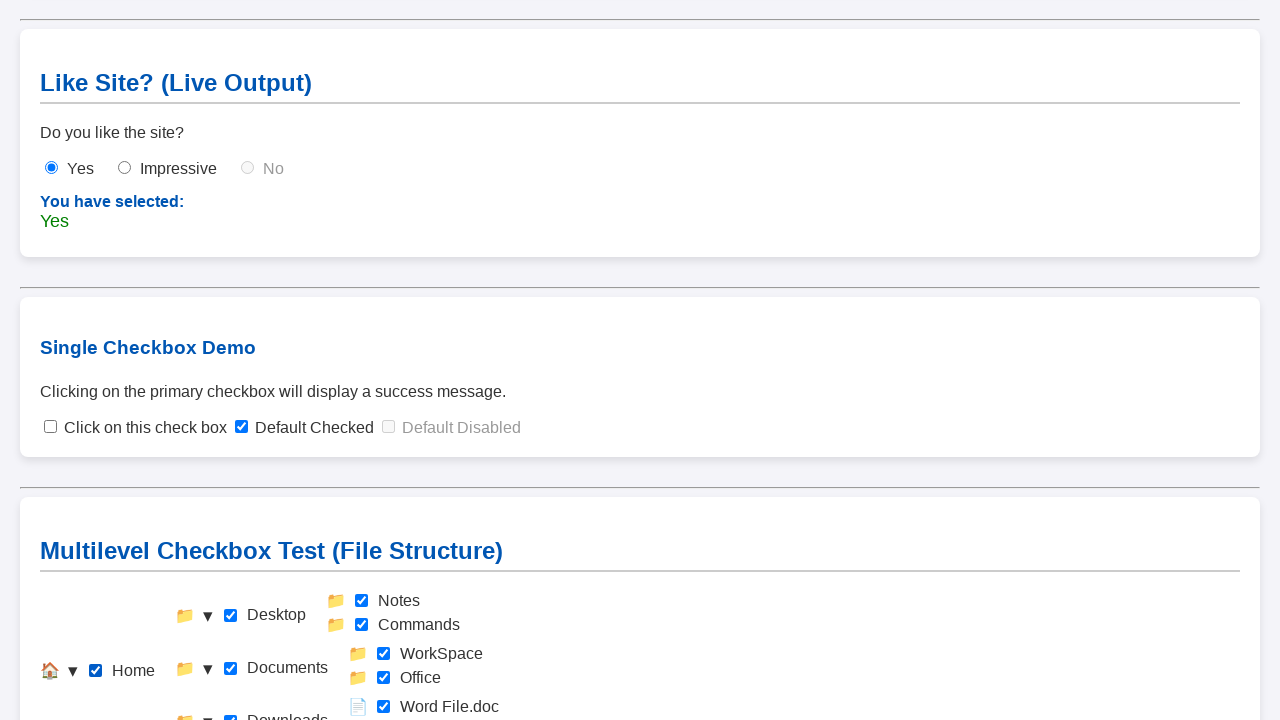

Waited for Home checkbox state change
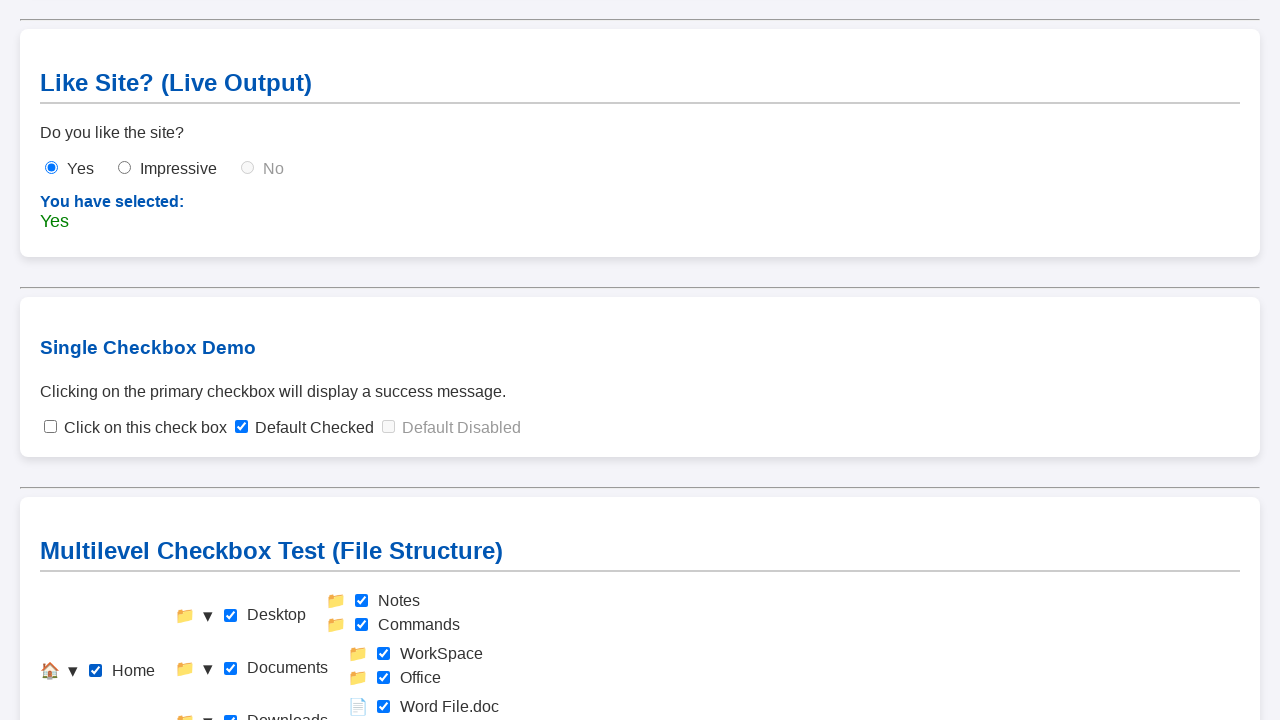

Clicked Home checkbox to uncheck it for reset (target: Notes) at (96, 671) on #check-home
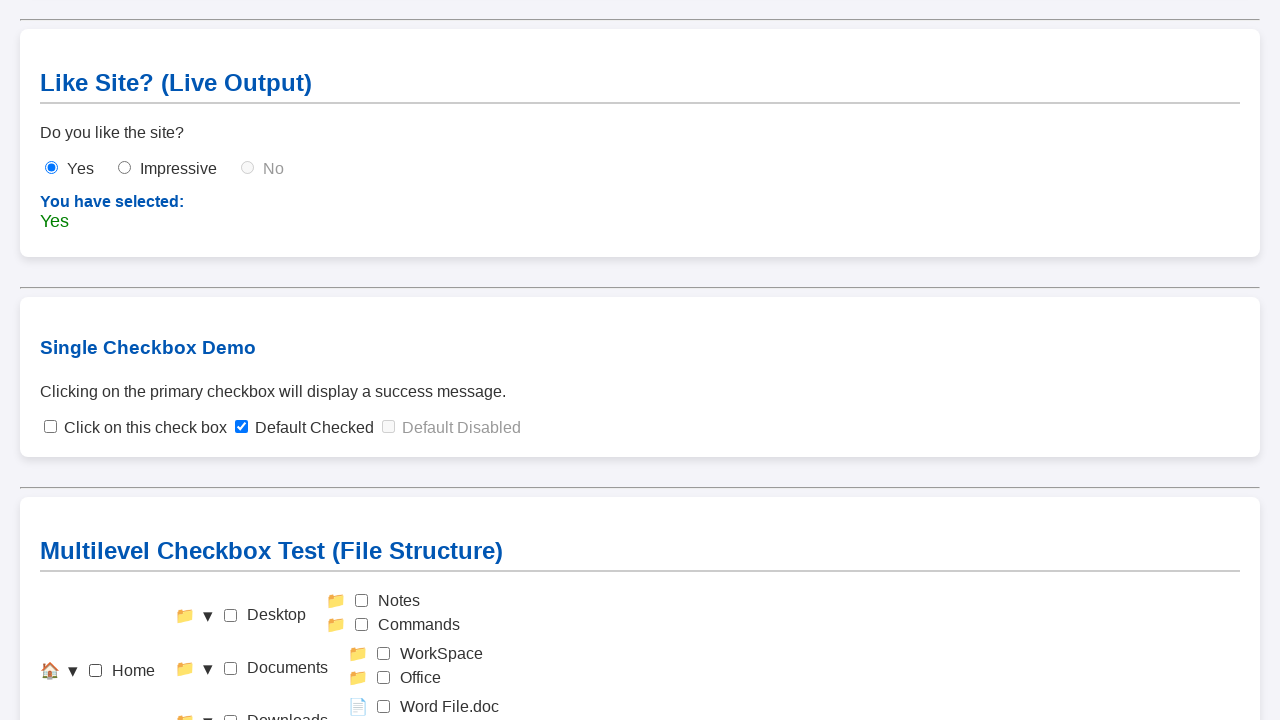

Waited for Home checkbox reset to complete
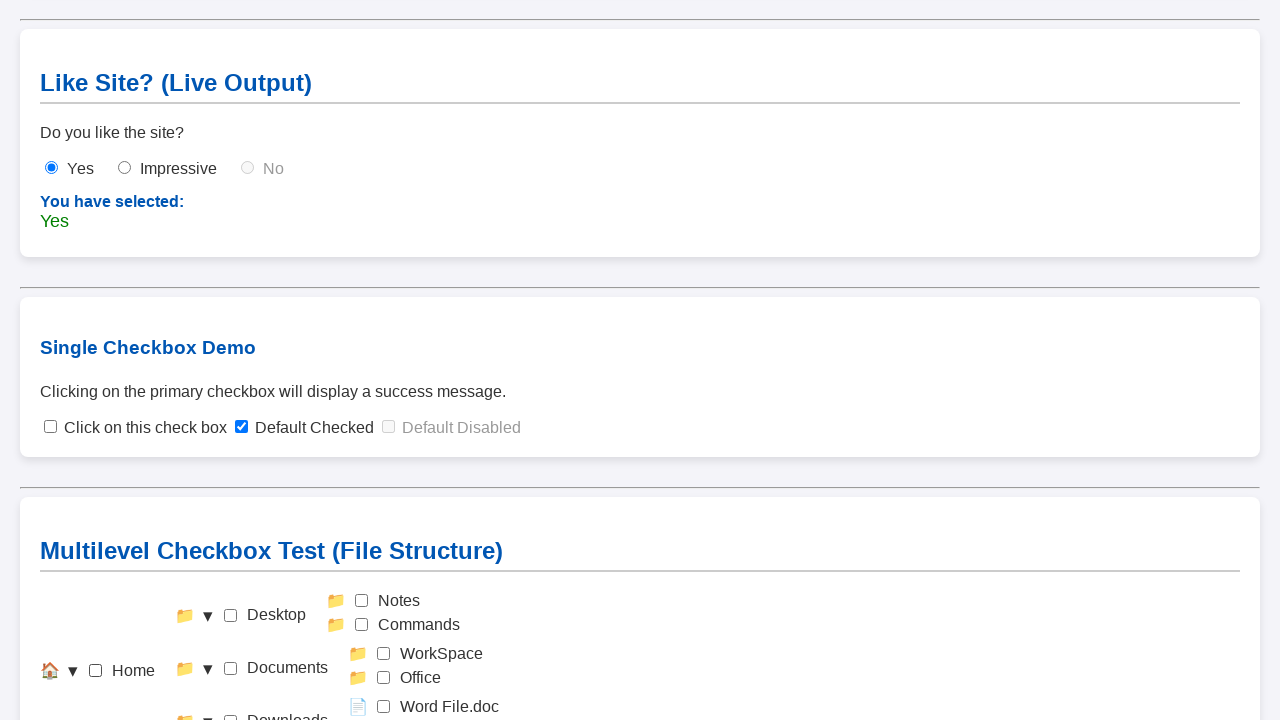

Clicked Level 3 checkbox for Notes at (362, 601) on #check-notes
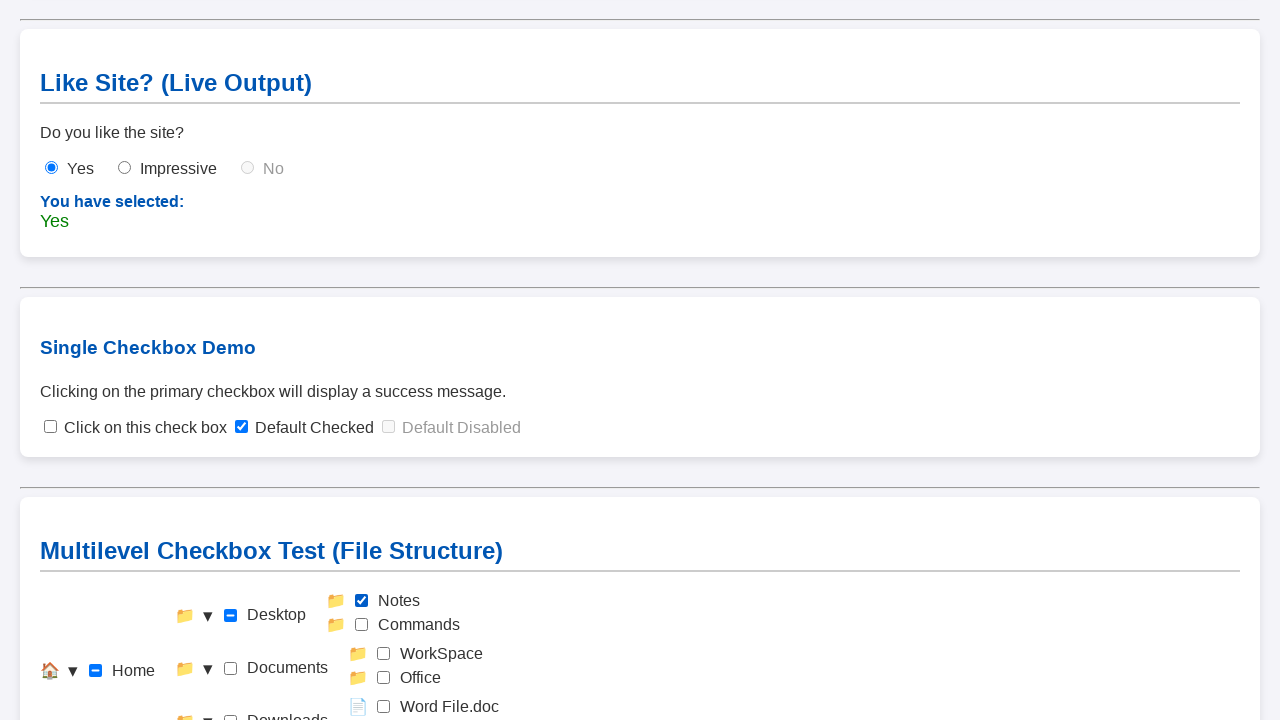

Waited for Notes checkbox selection to register
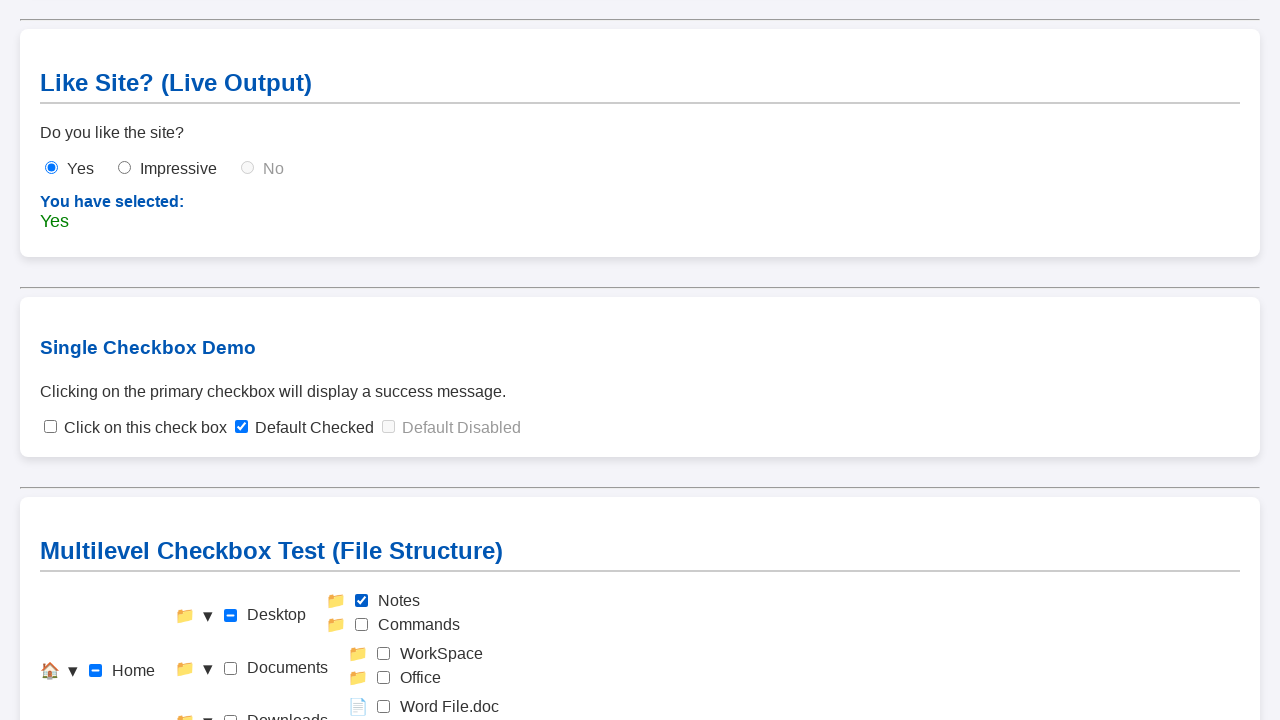

Verified checkbox output message is visible for Notes
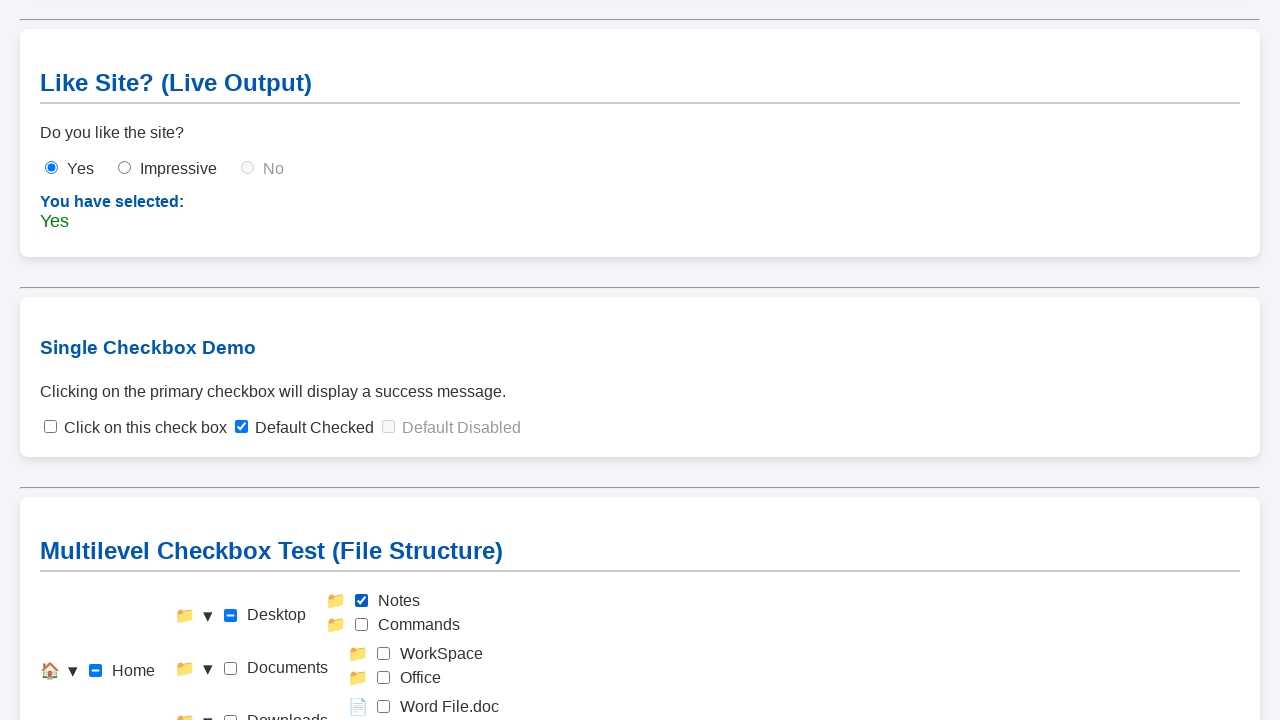

Clicked Home checkbox to check it for reset (target: Commands) at (96, 671) on #check-home
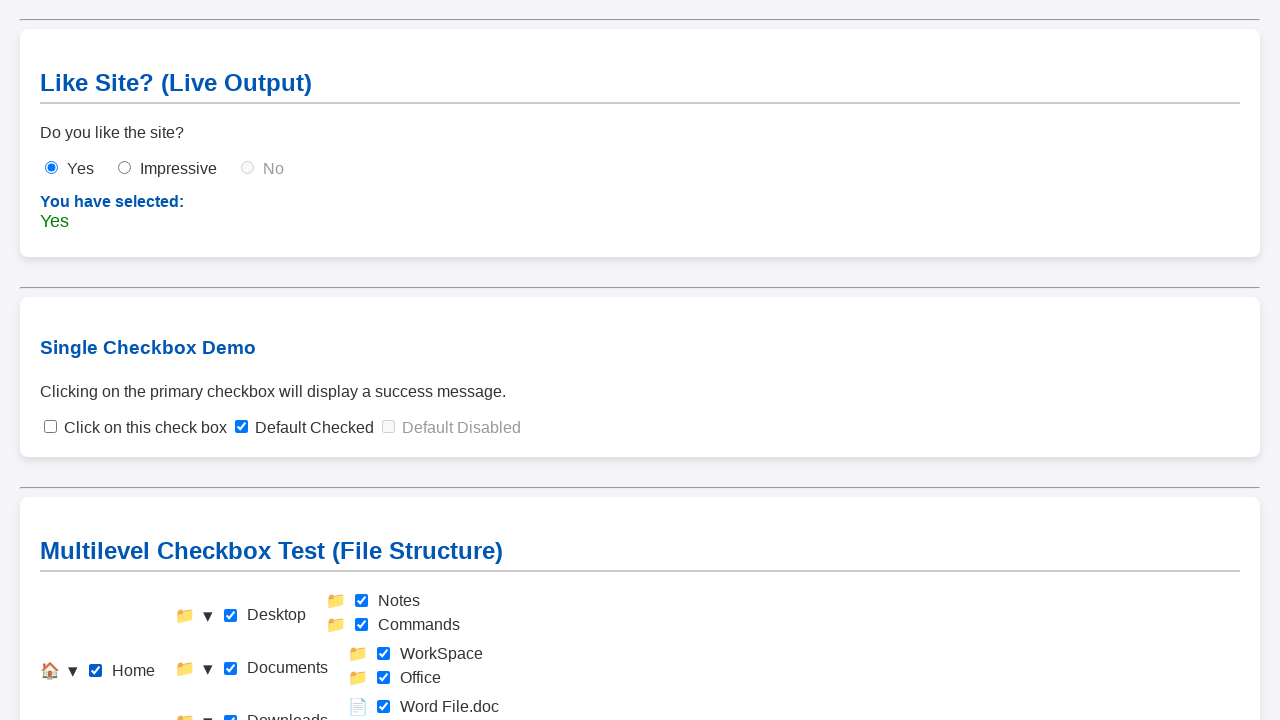

Waited for Home checkbox state change
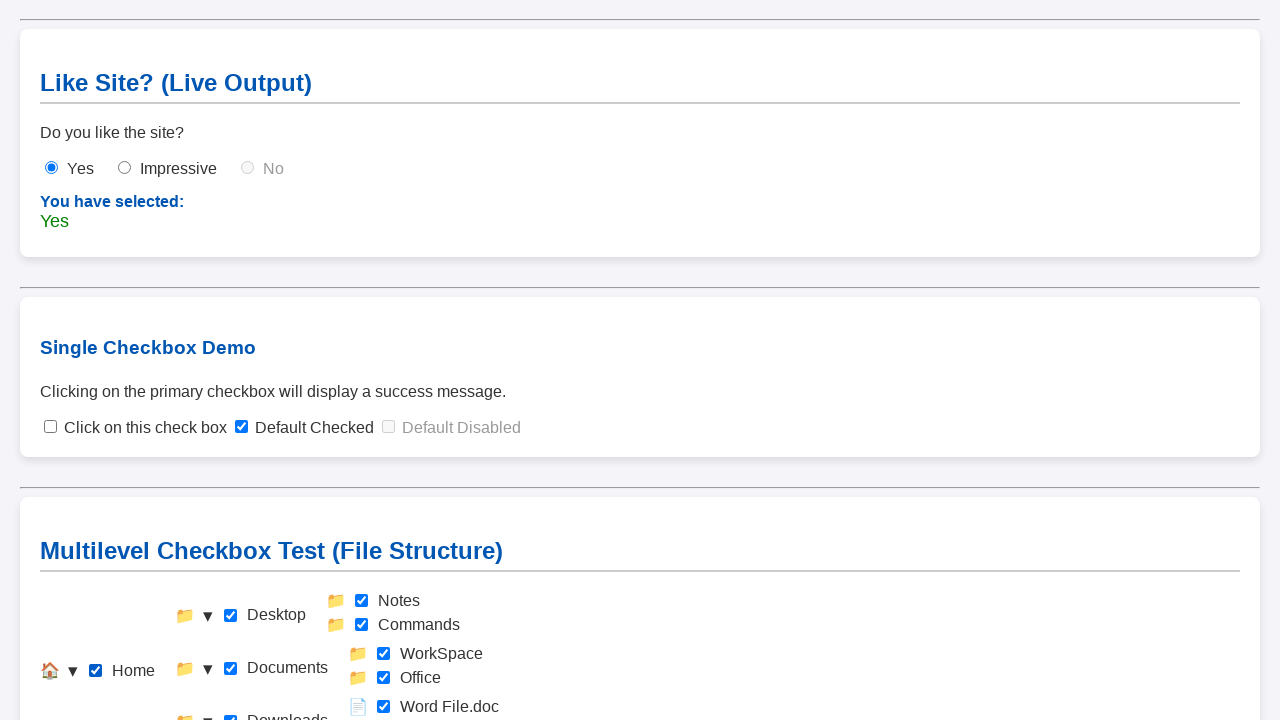

Clicked Home checkbox to uncheck it for reset (target: Commands) at (96, 671) on #check-home
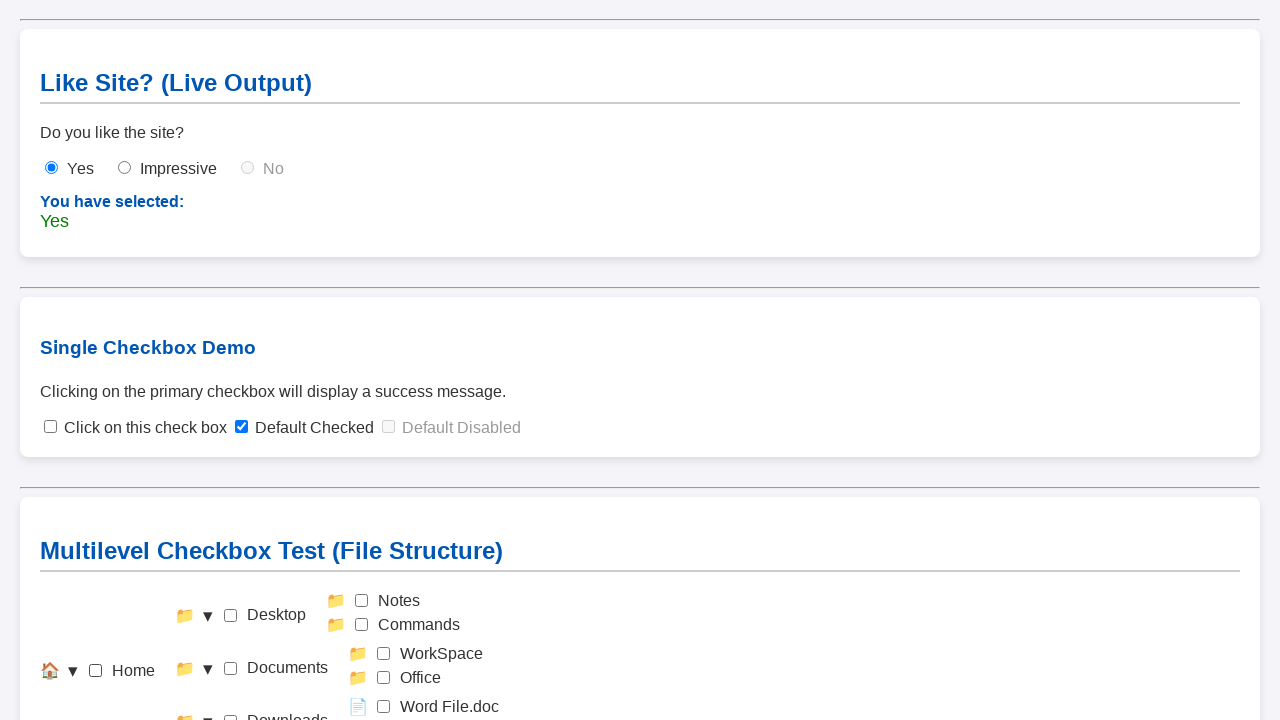

Waited for Home checkbox reset to complete
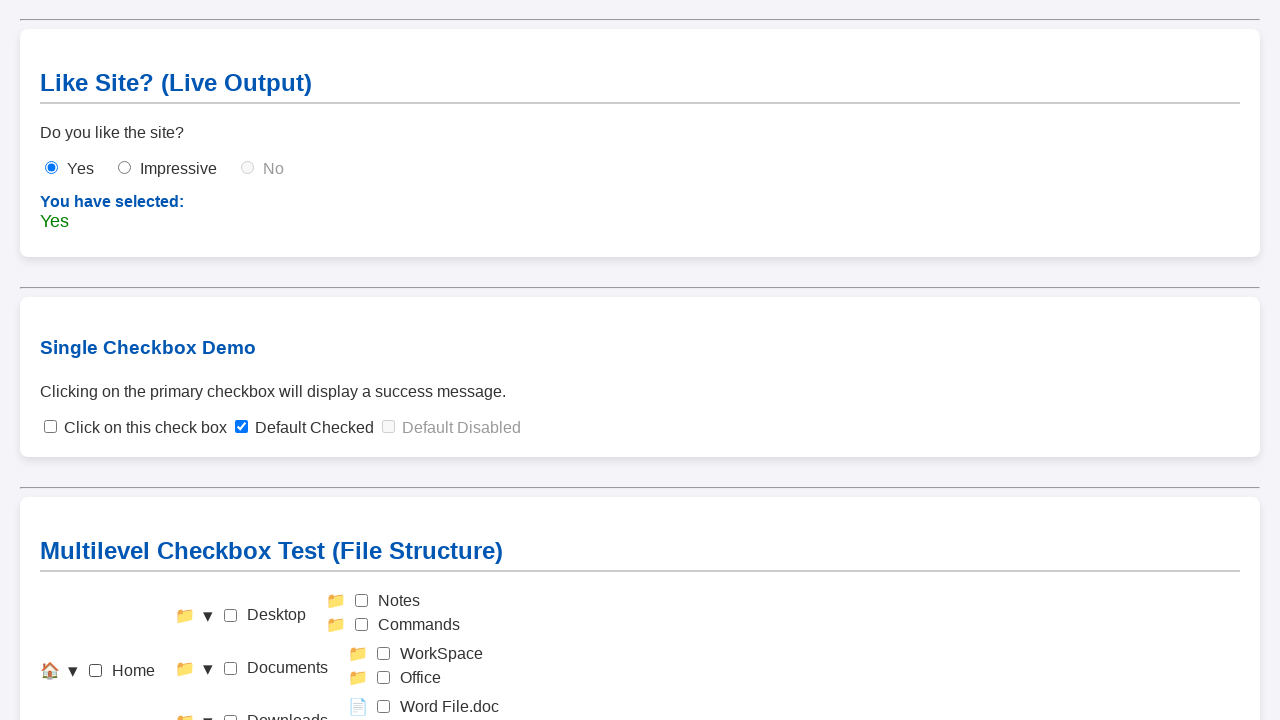

Clicked Level 3 checkbox for Commands at (362, 625) on #check-commands
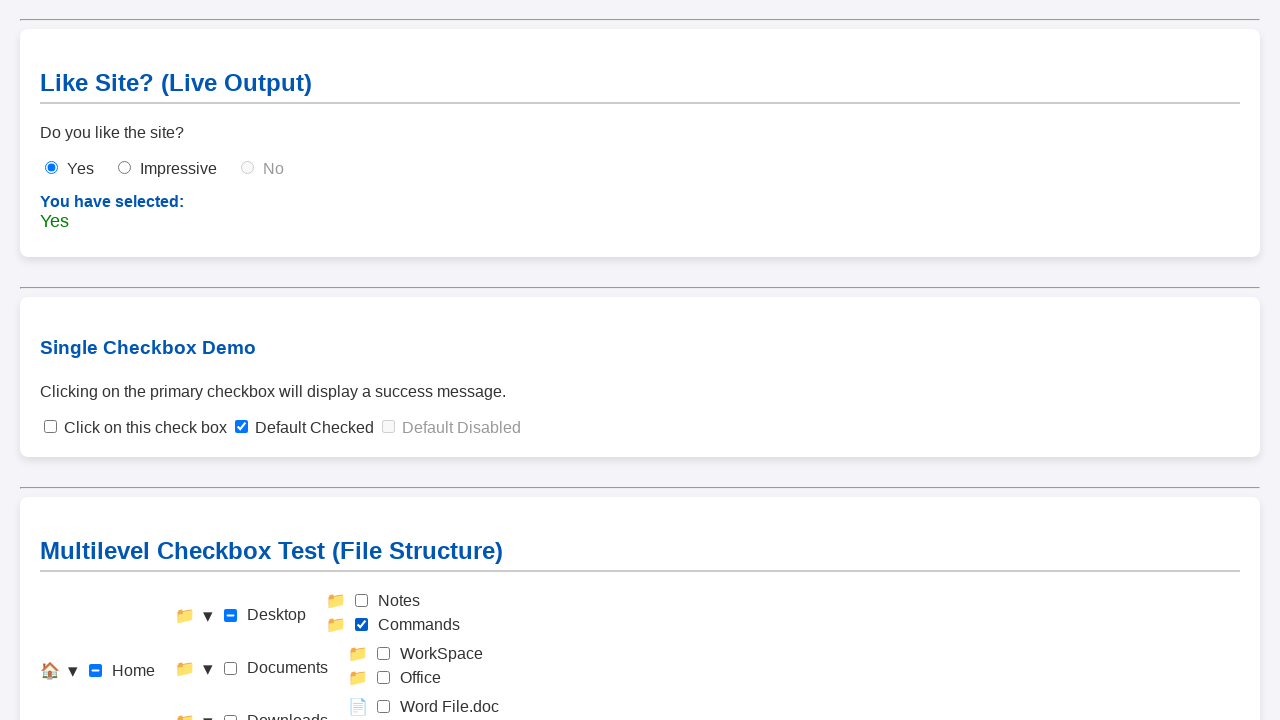

Waited for Commands checkbox selection to register
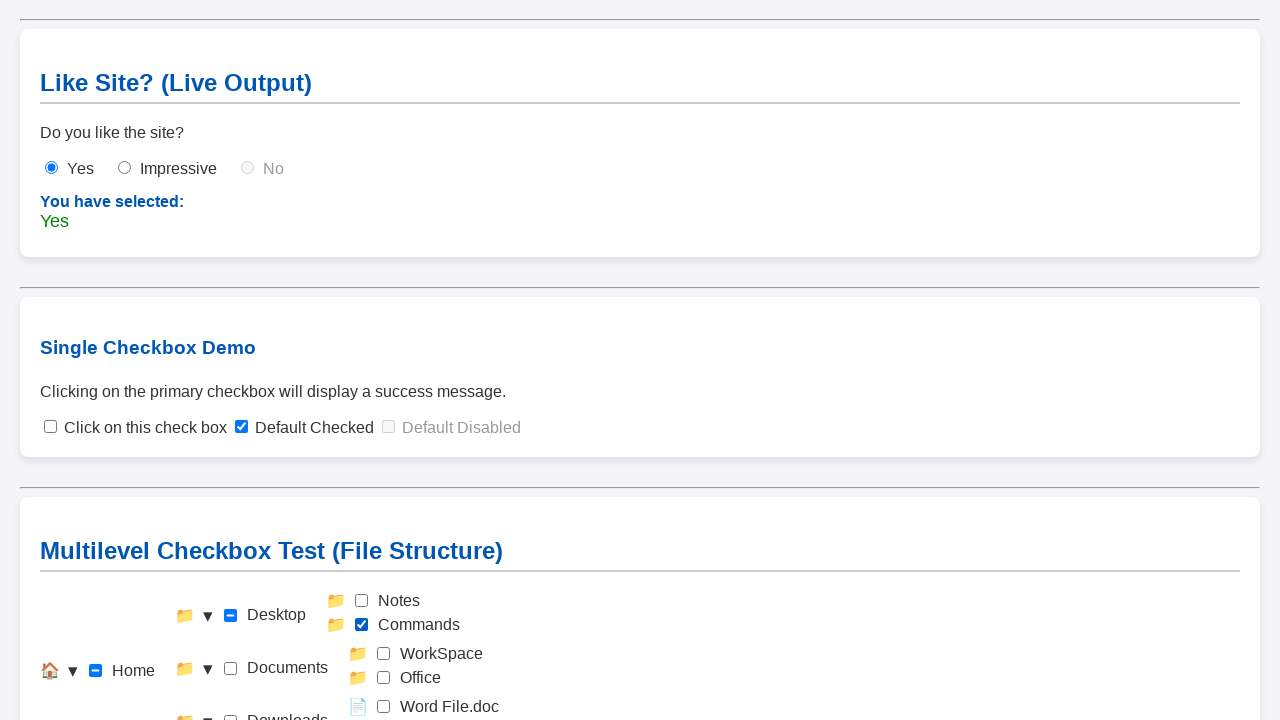

Verified checkbox output message is visible for Commands
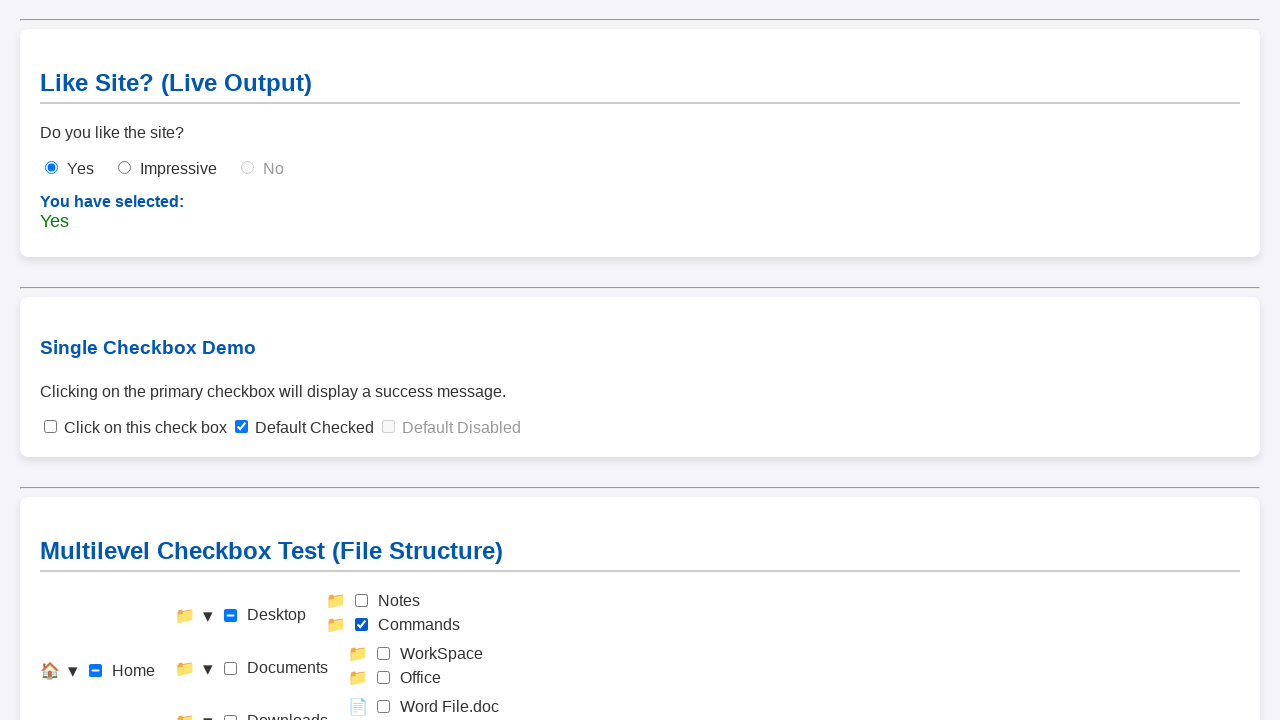

Clicked Home checkbox to check it for reset (target: WorkSpace) at (96, 671) on #check-home
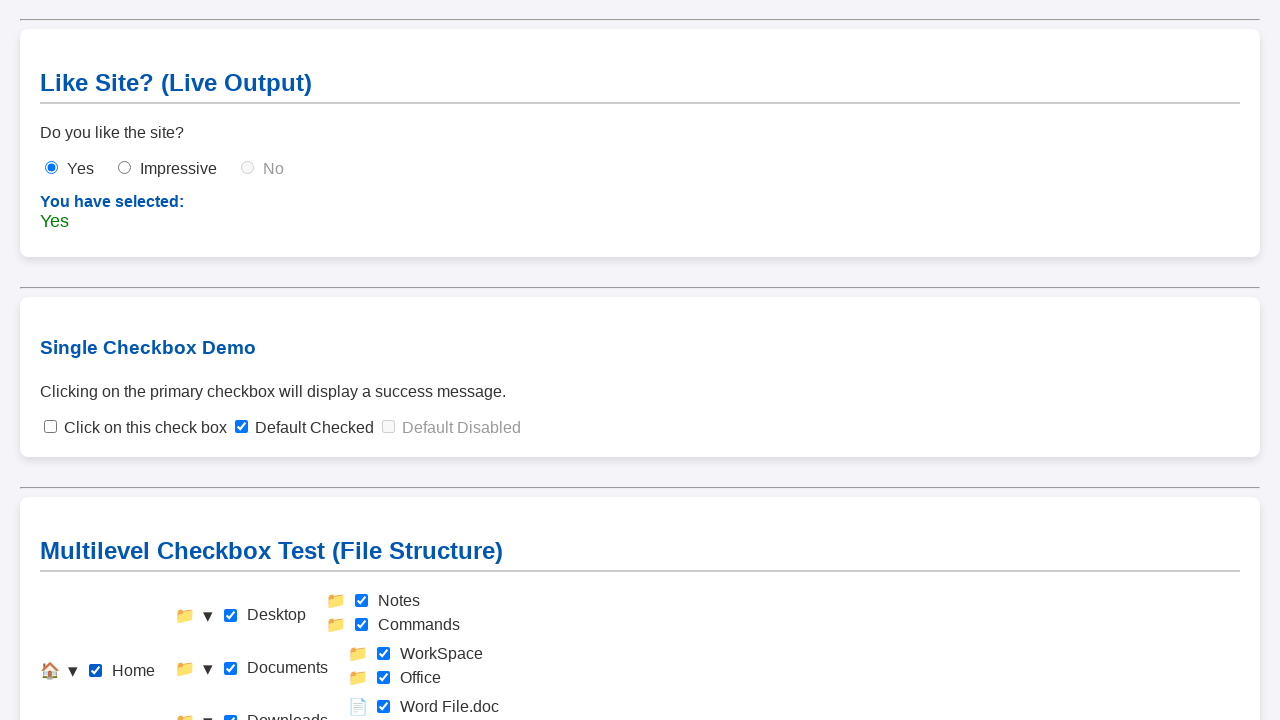

Waited for Home checkbox state change
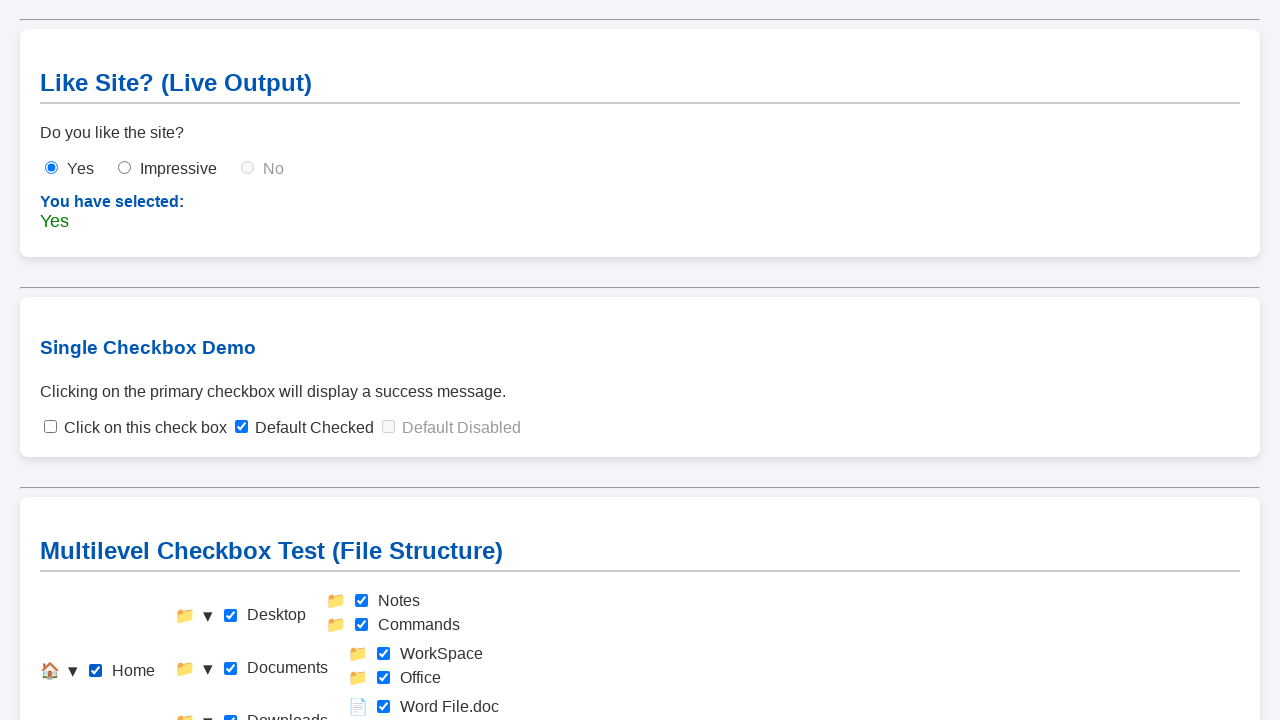

Clicked Home checkbox to uncheck it for reset (target: WorkSpace) at (96, 671) on #check-home
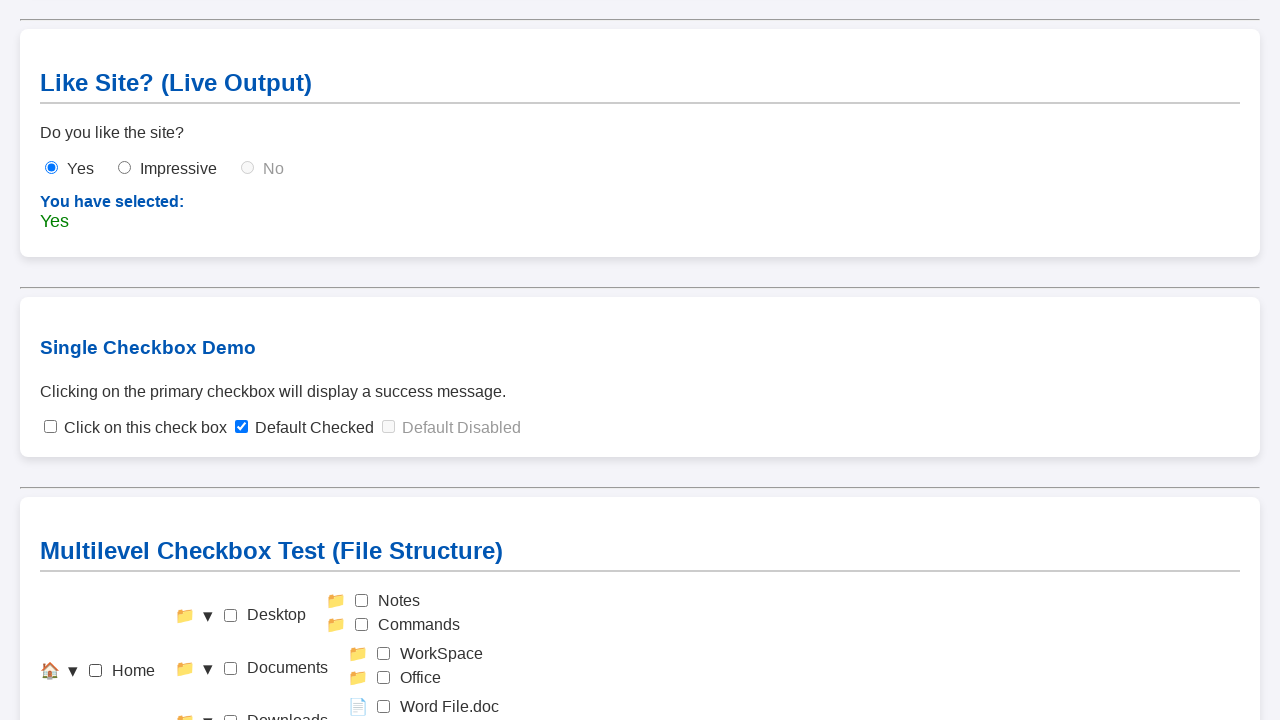

Waited for Home checkbox reset to complete
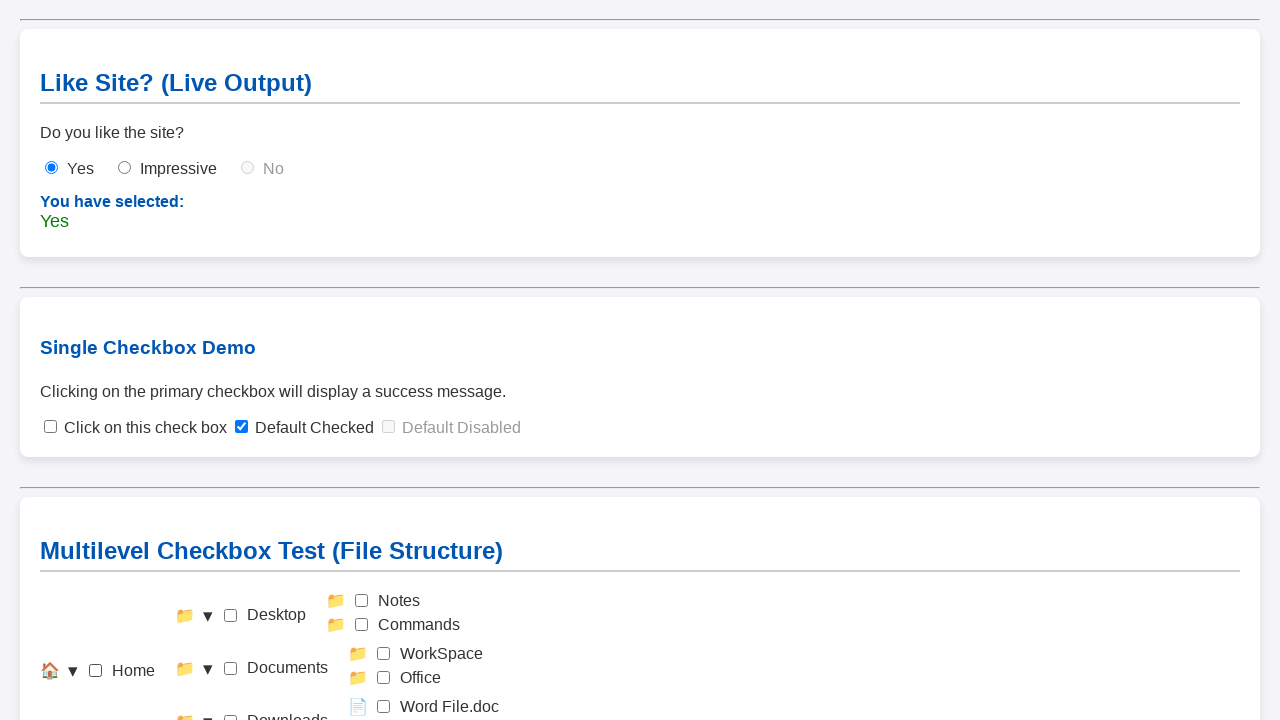

Clicked Level 3 checkbox for WorkSpace at (384, 654) on #check-workspace
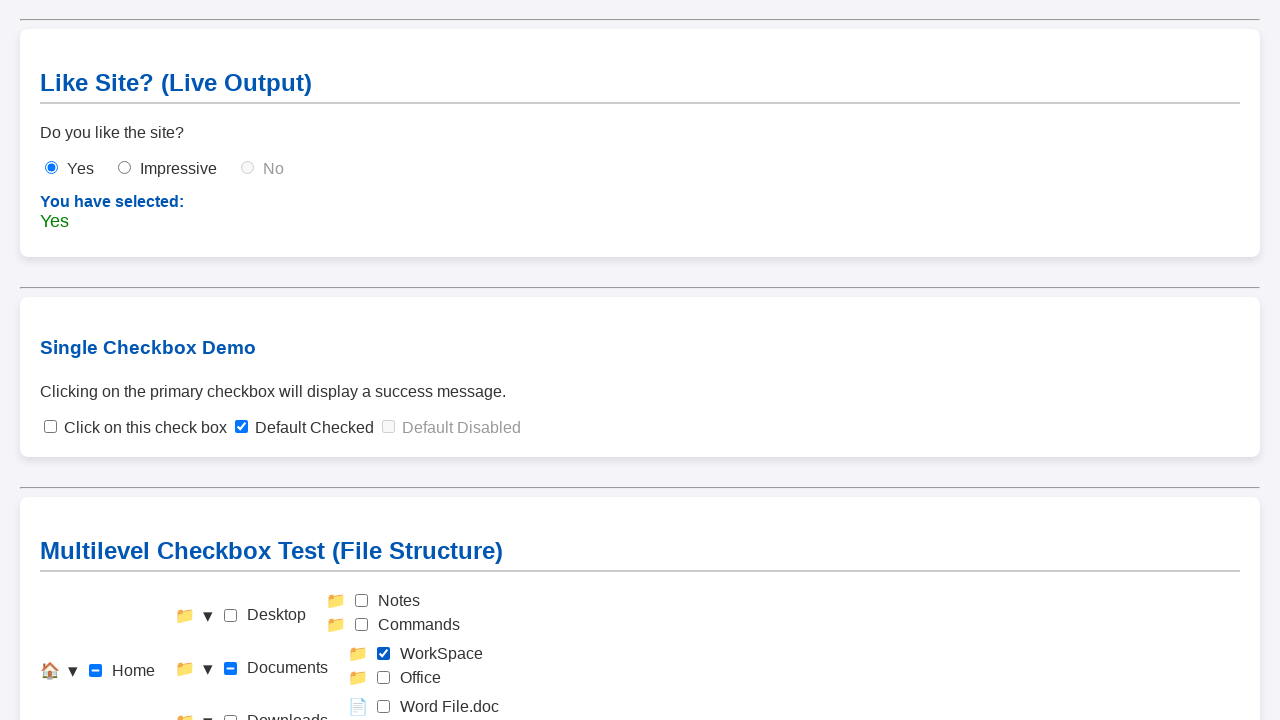

Waited for WorkSpace checkbox selection to register
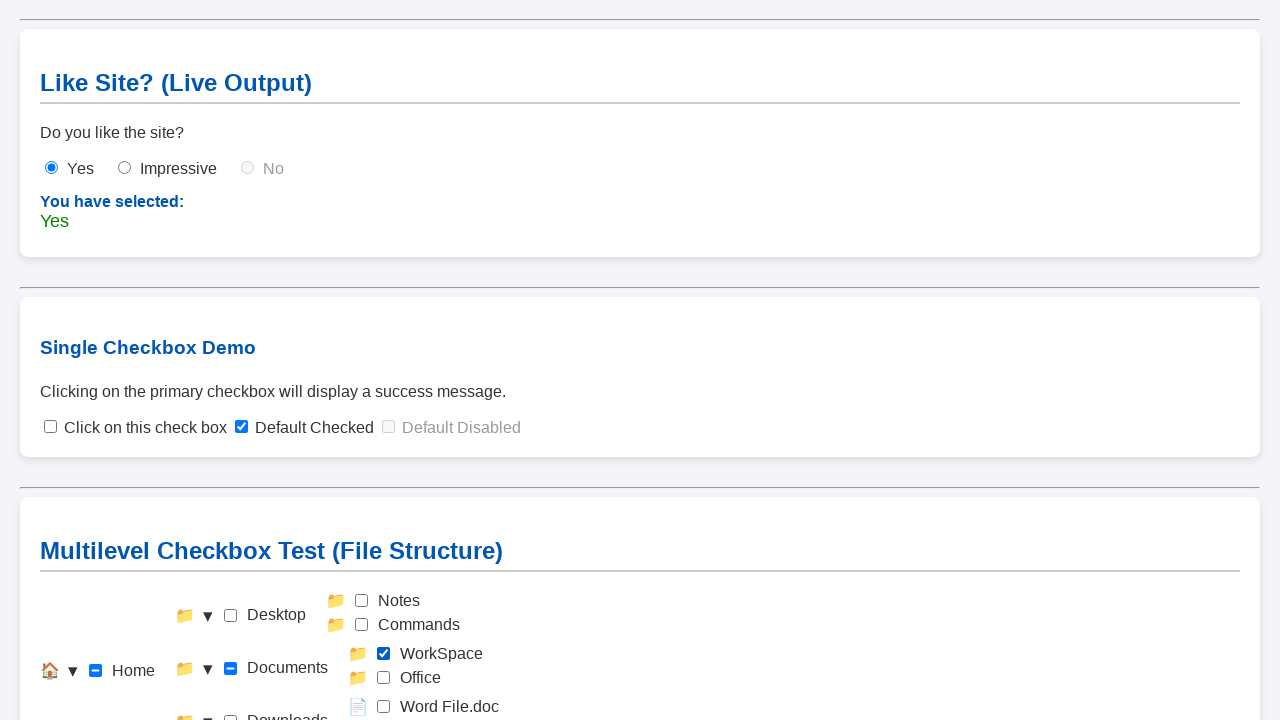

Verified checkbox output message is visible for WorkSpace
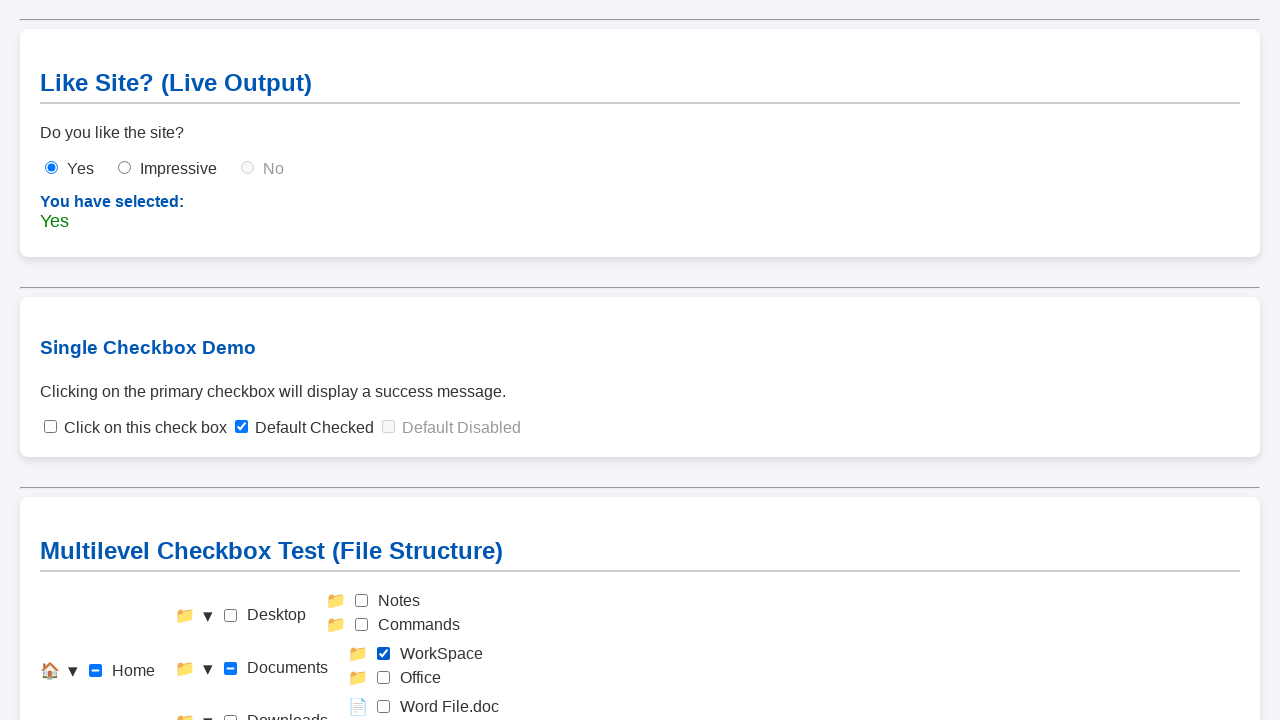

Clicked Home checkbox to check it for reset (target: Office) at (96, 671) on #check-home
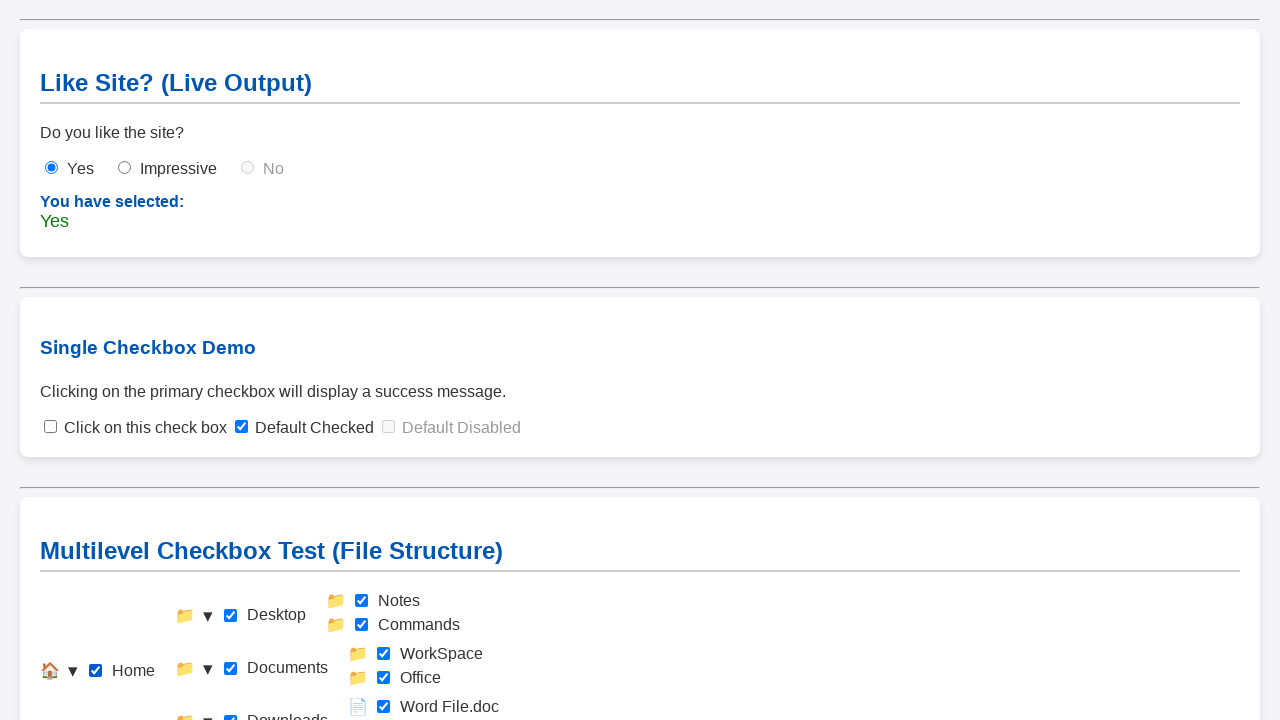

Waited for Home checkbox state change
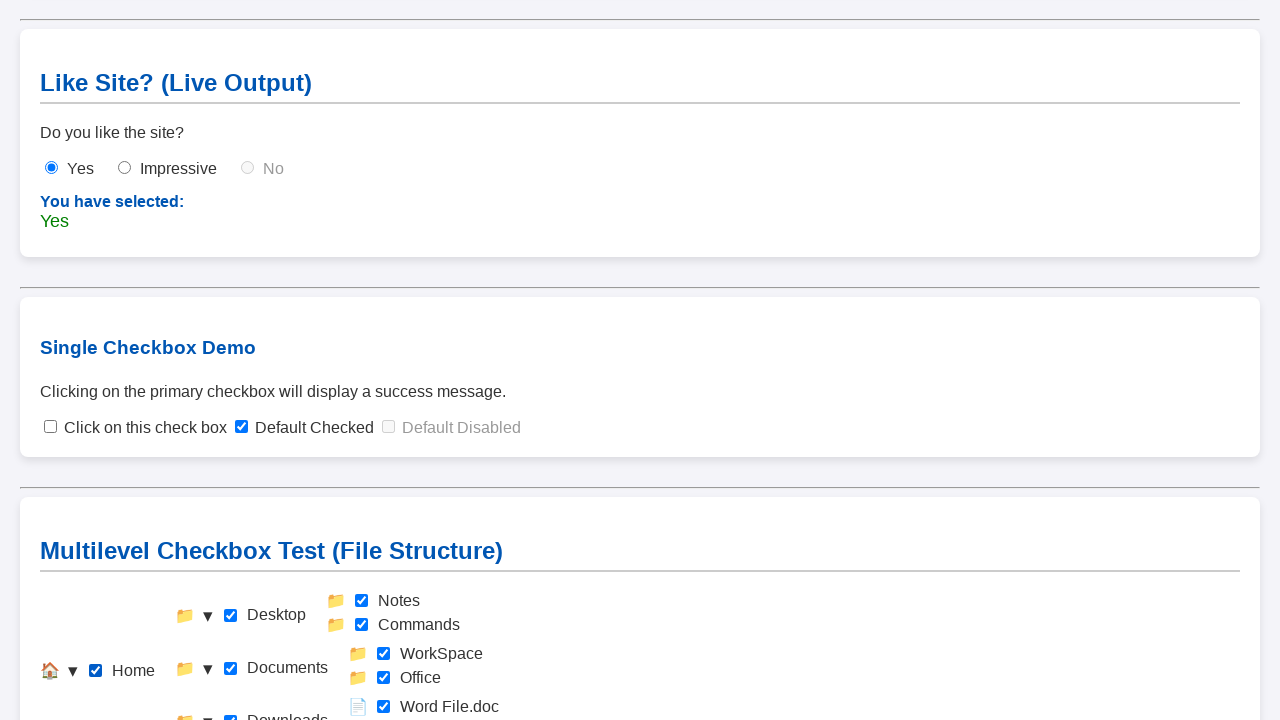

Clicked Home checkbox to uncheck it for reset (target: Office) at (96, 671) on #check-home
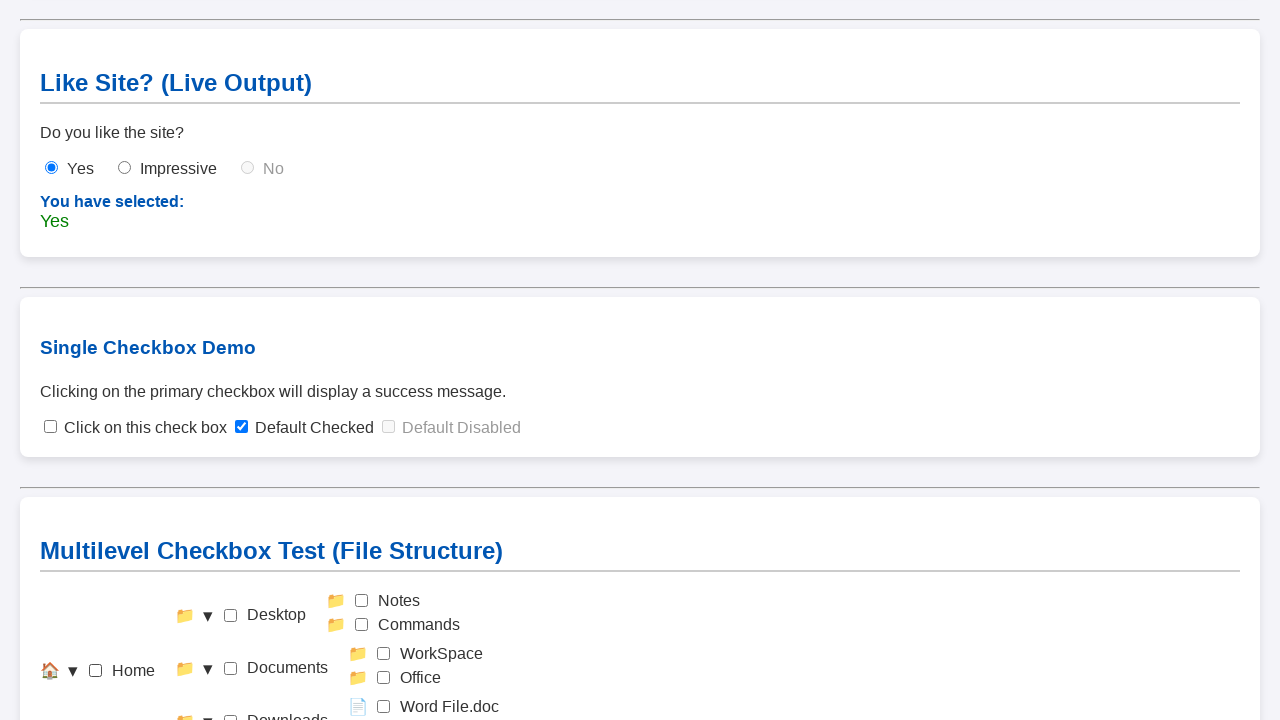

Waited for Home checkbox reset to complete
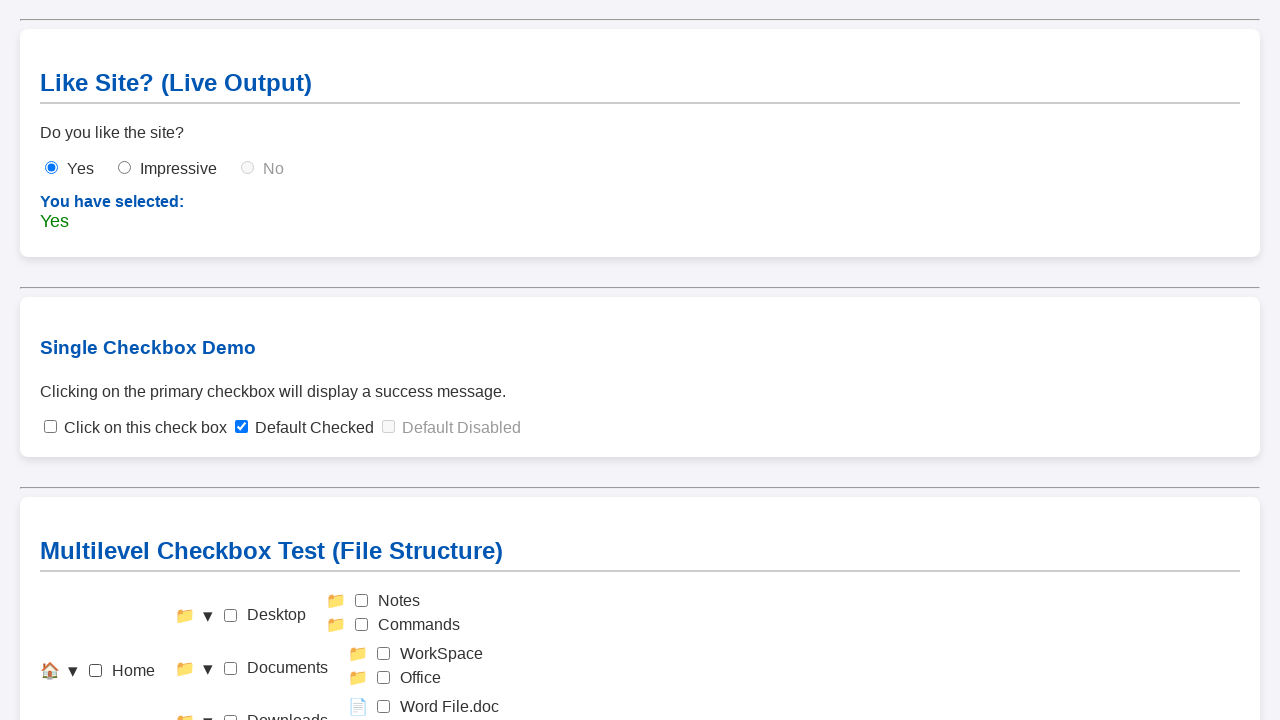

Clicked Level 3 checkbox for Office at (384, 678) on #check-office
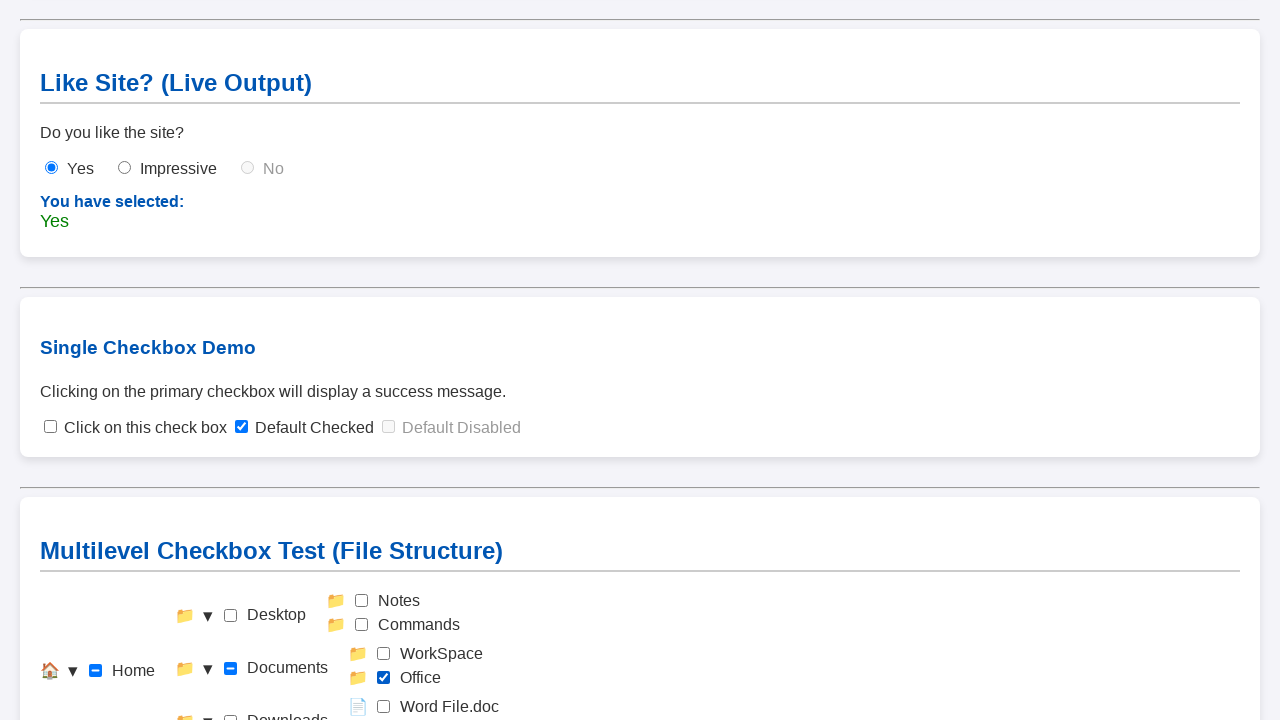

Waited for Office checkbox selection to register
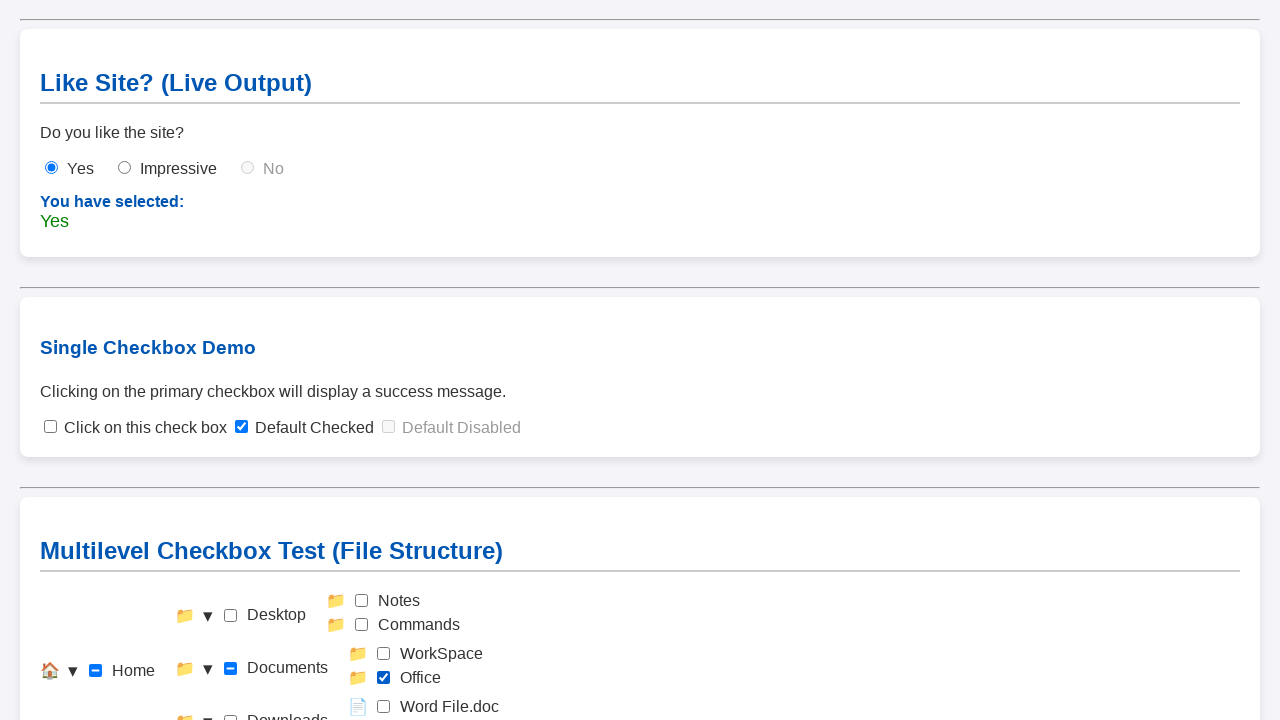

Verified checkbox output message is visible for Office
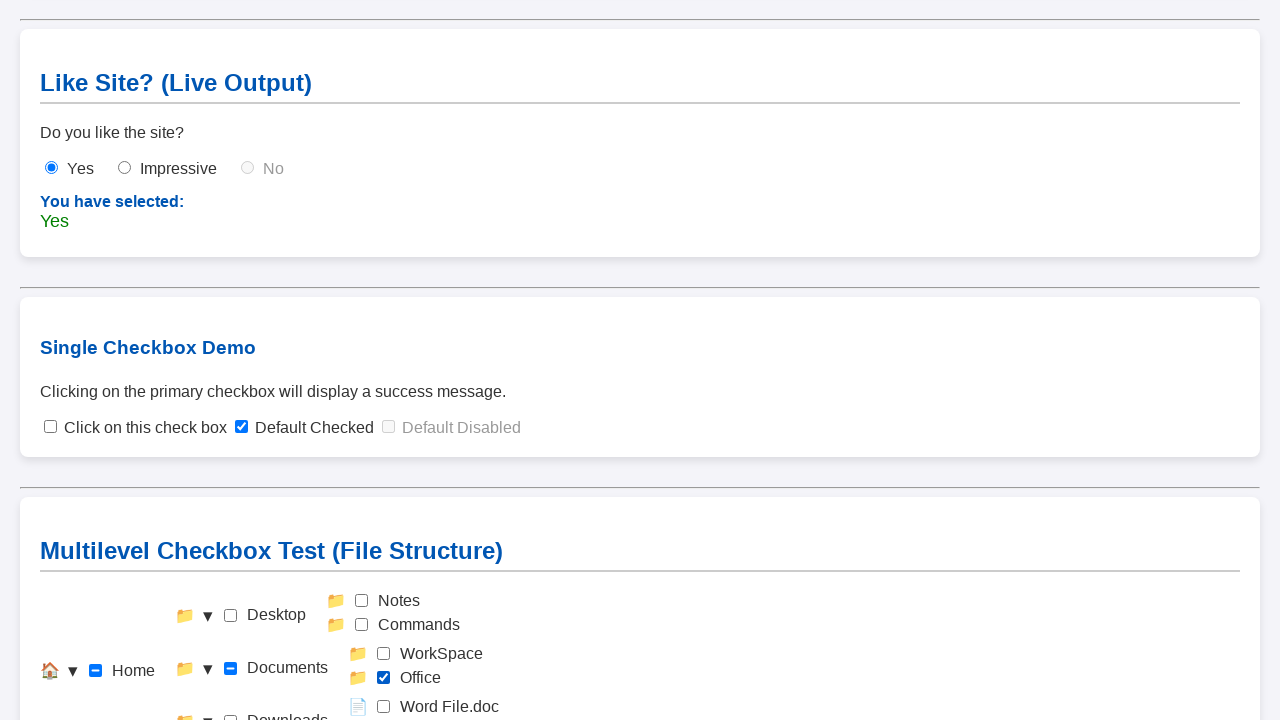

Clicked Home checkbox to check it for reset (target: Word File.doc) at (96, 671) on #check-home
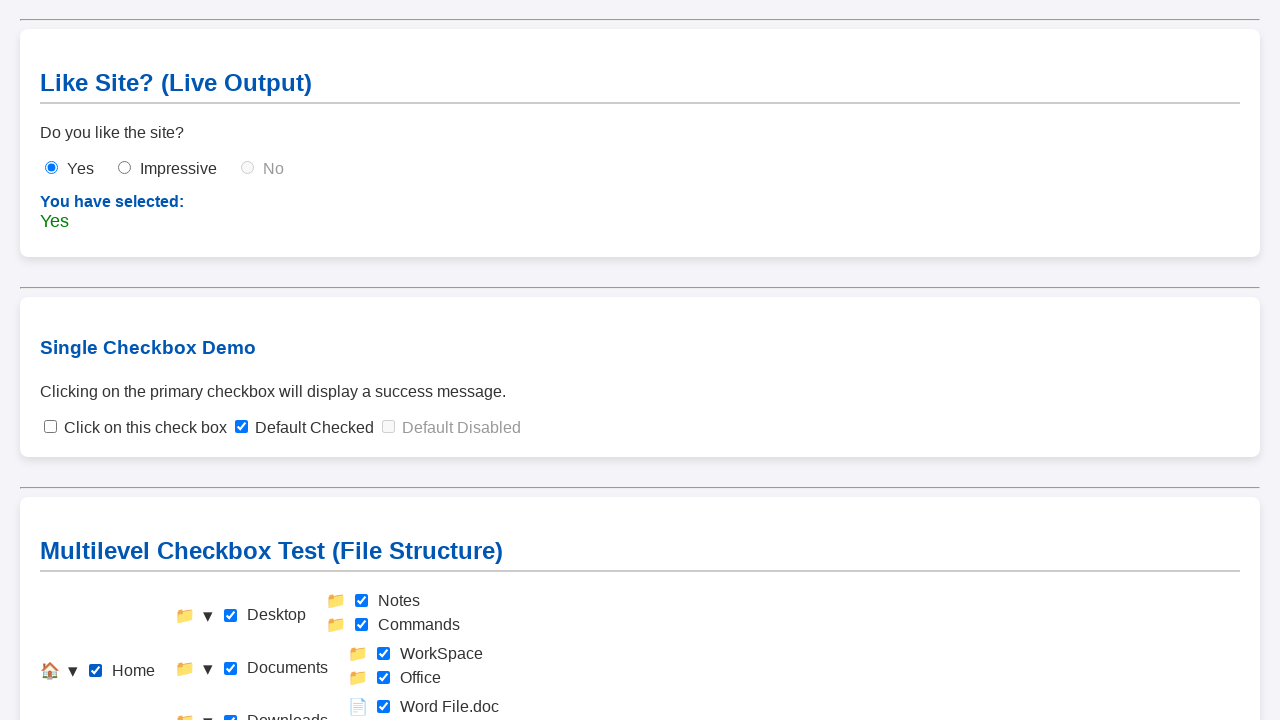

Waited for Home checkbox state change
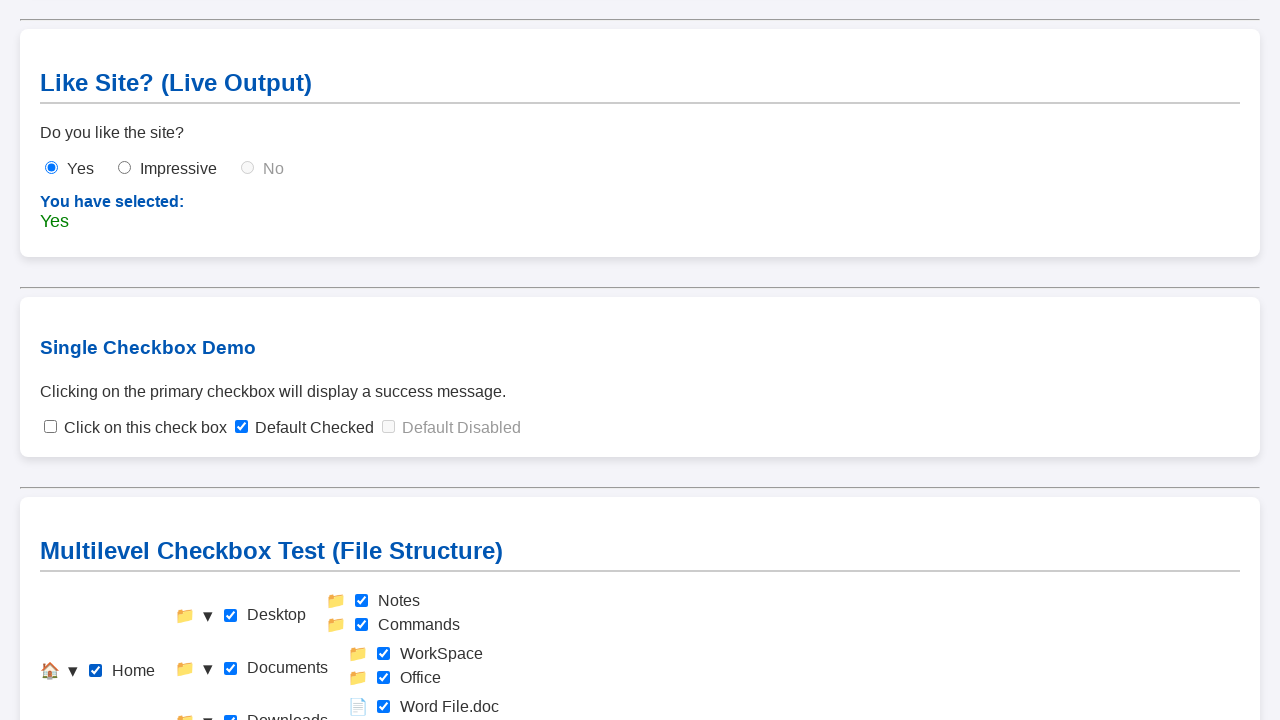

Clicked Home checkbox to uncheck it for reset (target: Word File.doc) at (96, 671) on #check-home
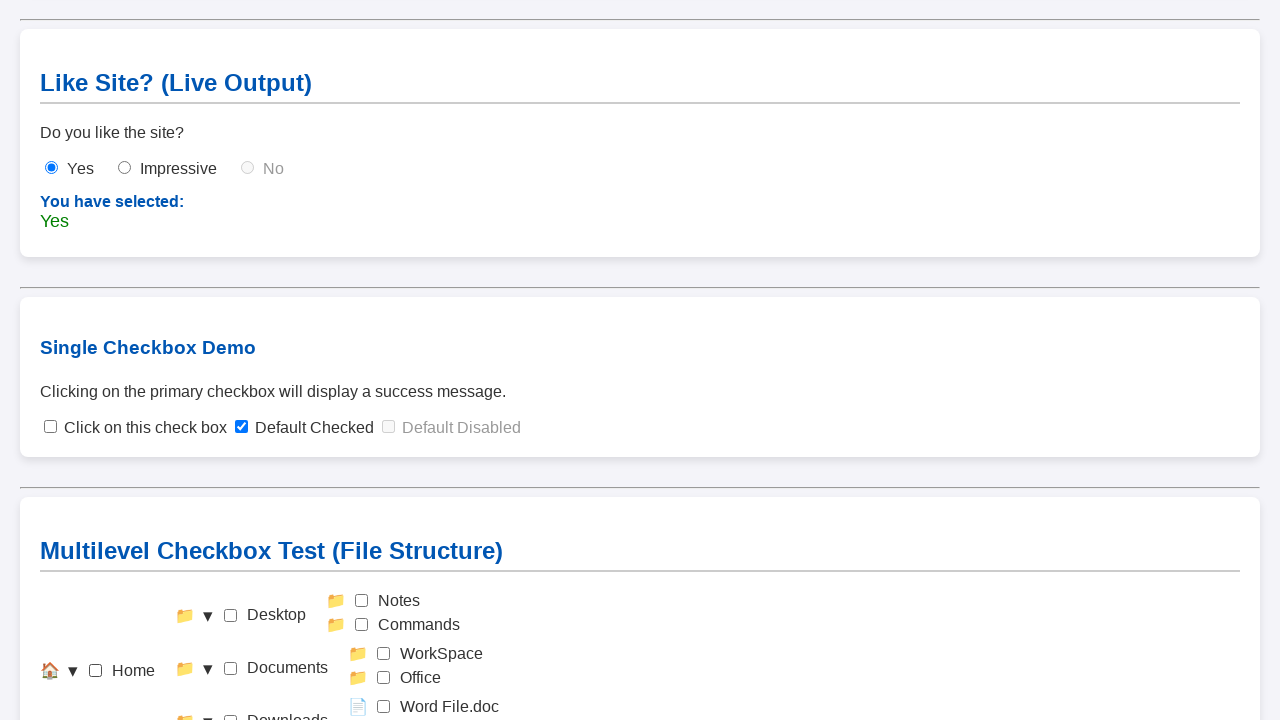

Waited for Home checkbox reset to complete
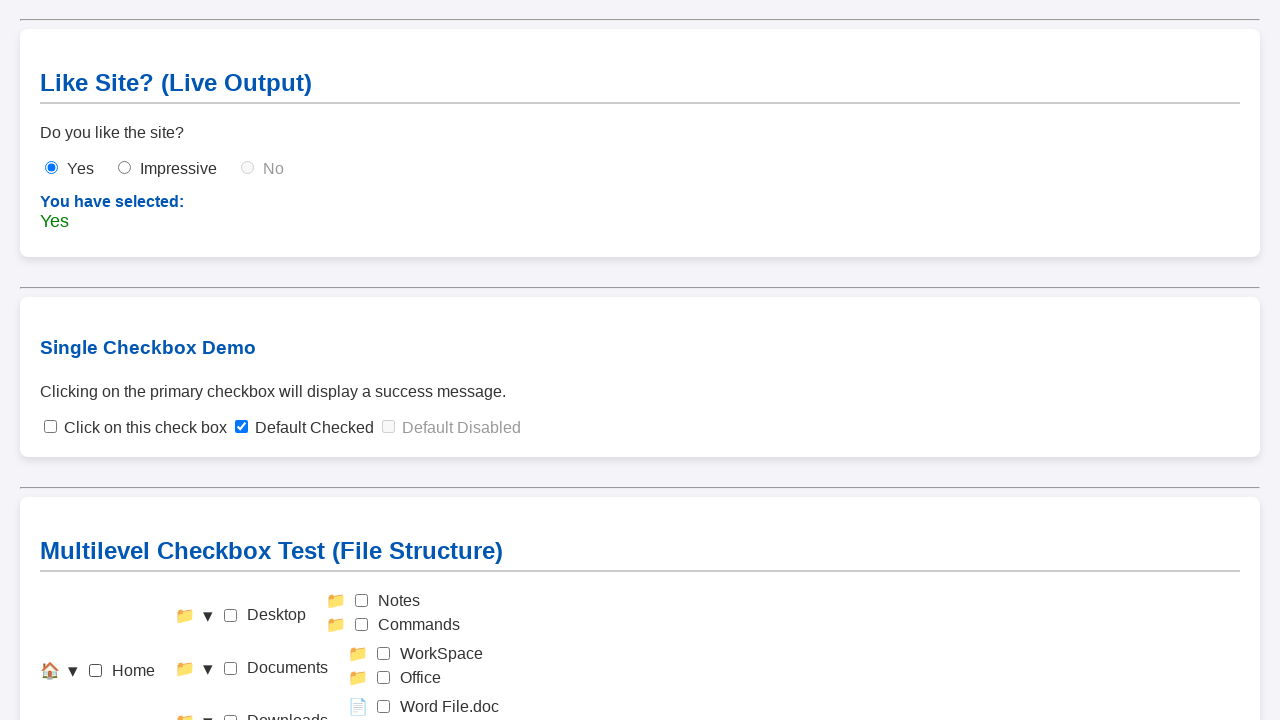

Clicked Level 3 checkbox for Word File.doc at (384, 707) on #check-wordfile
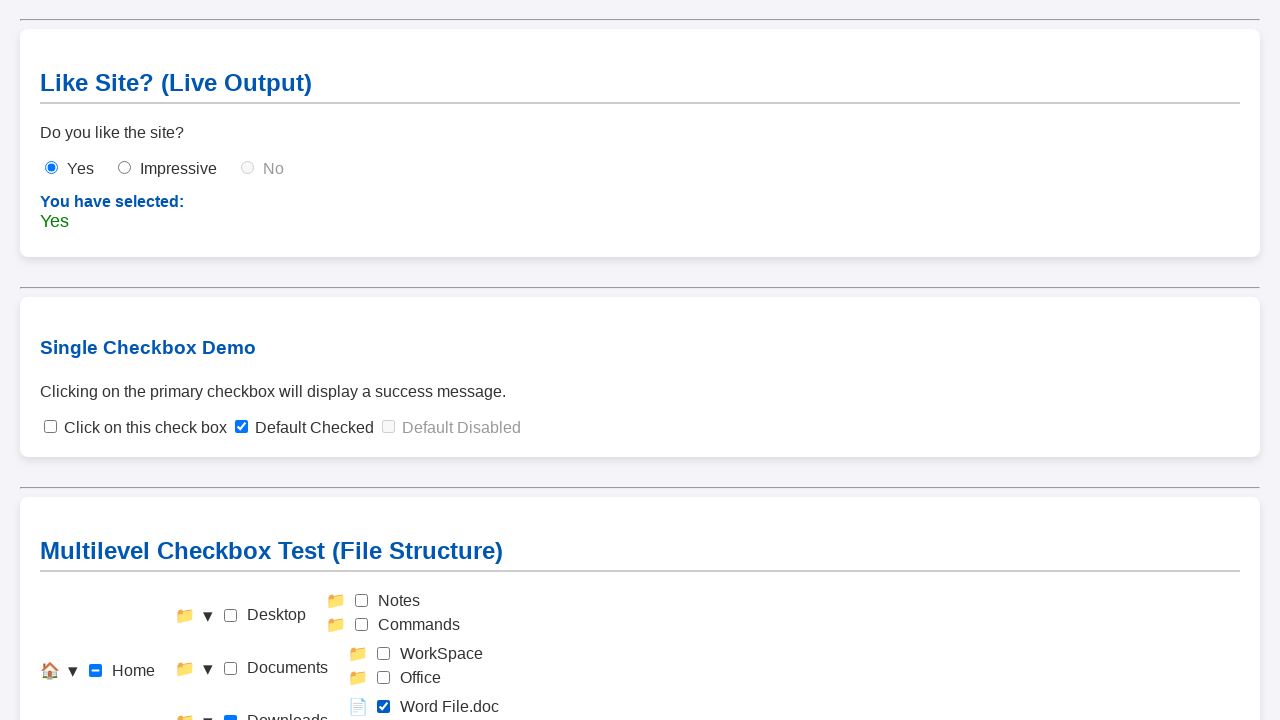

Waited for Word File.doc checkbox selection to register
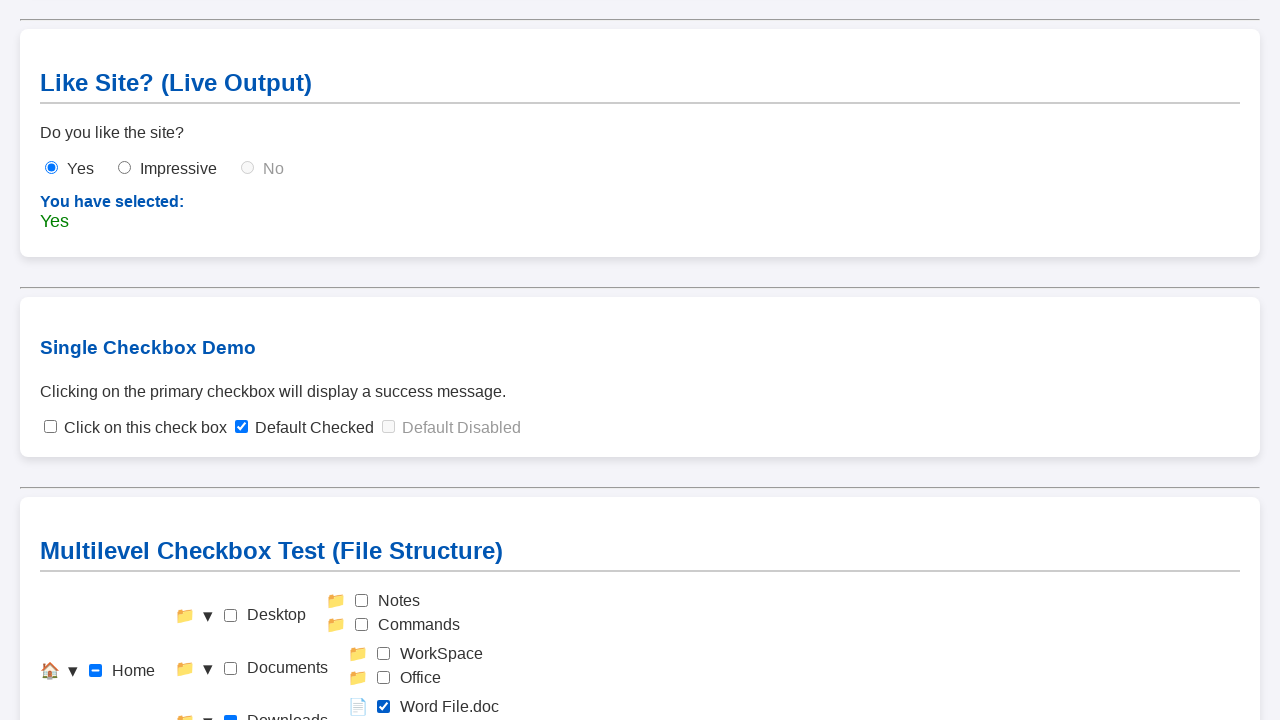

Verified checkbox output message is visible for Word File.doc
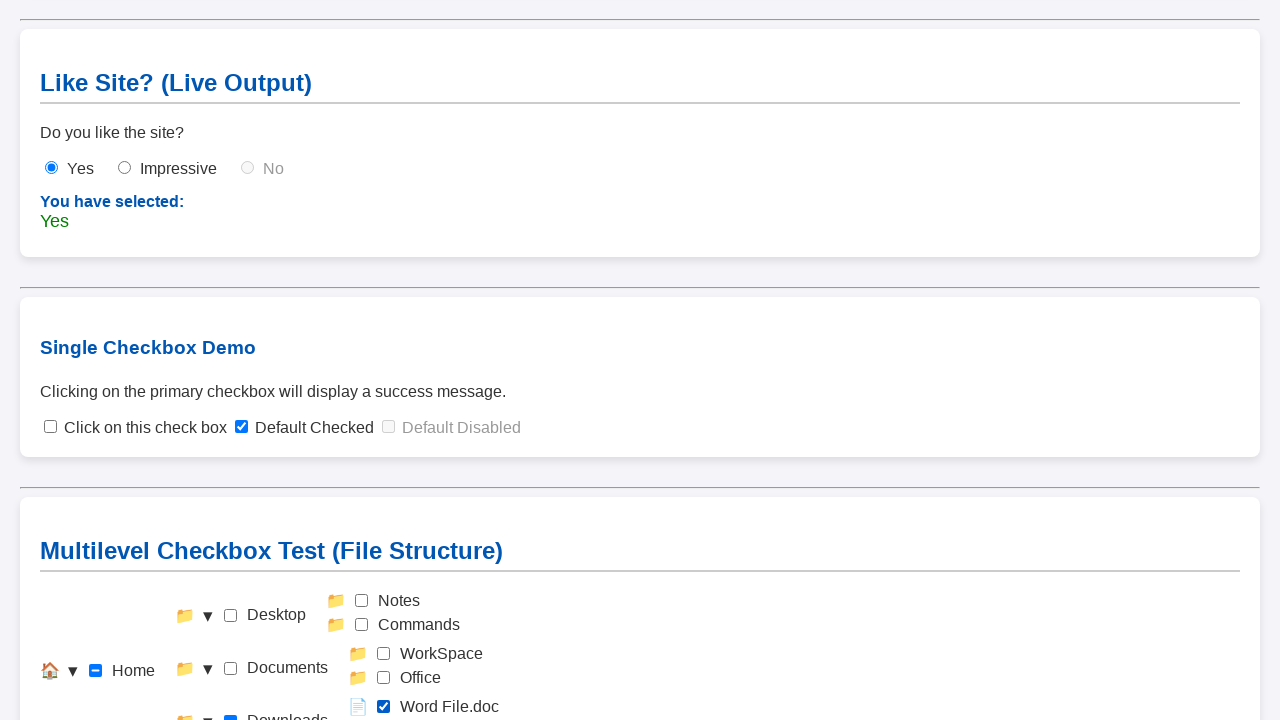

Clicked Home checkbox to check it for reset (target: Excel File.doc) at (96, 671) on #check-home
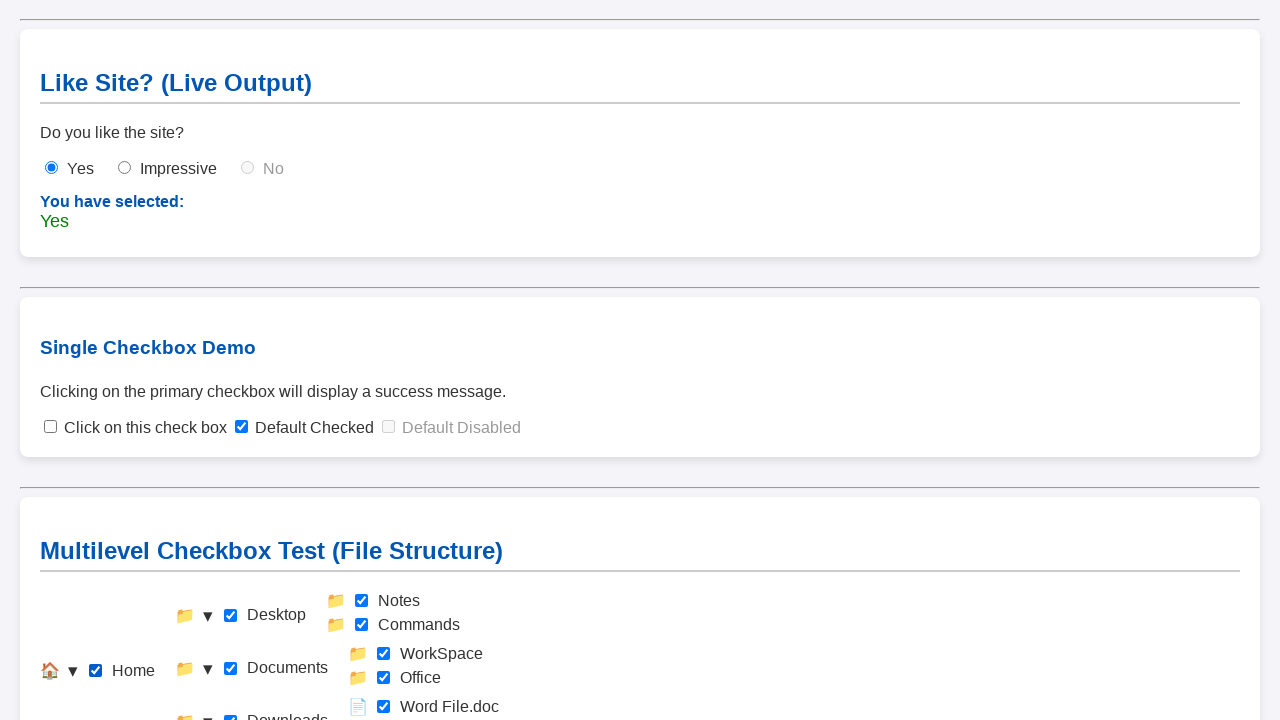

Waited for Home checkbox state change
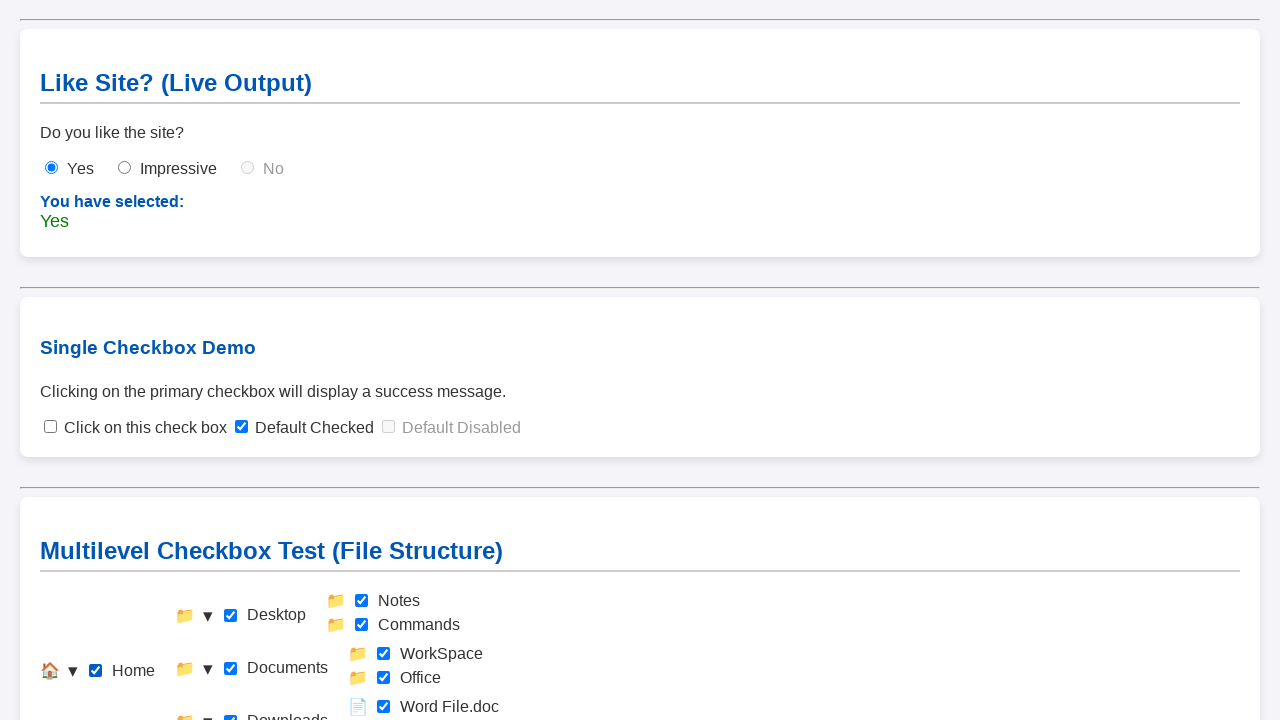

Clicked Home checkbox to uncheck it for reset (target: Excel File.doc) at (96, 671) on #check-home
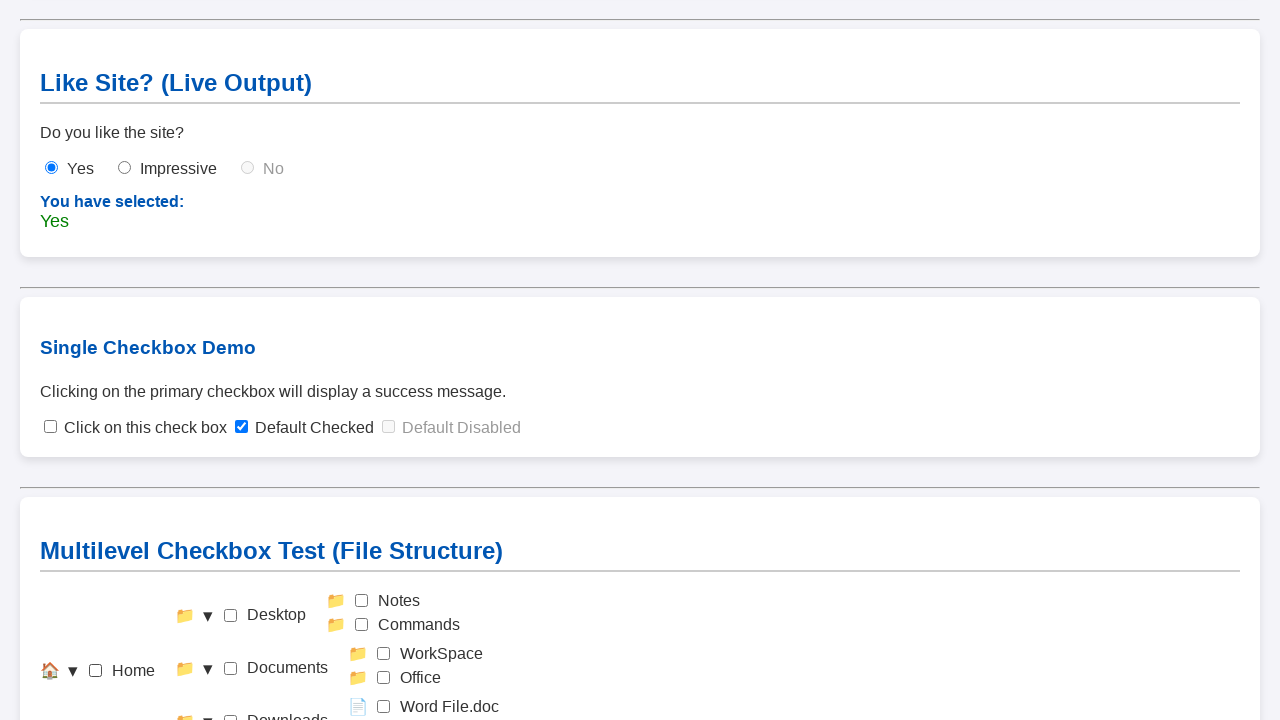

Waited for Home checkbox reset to complete
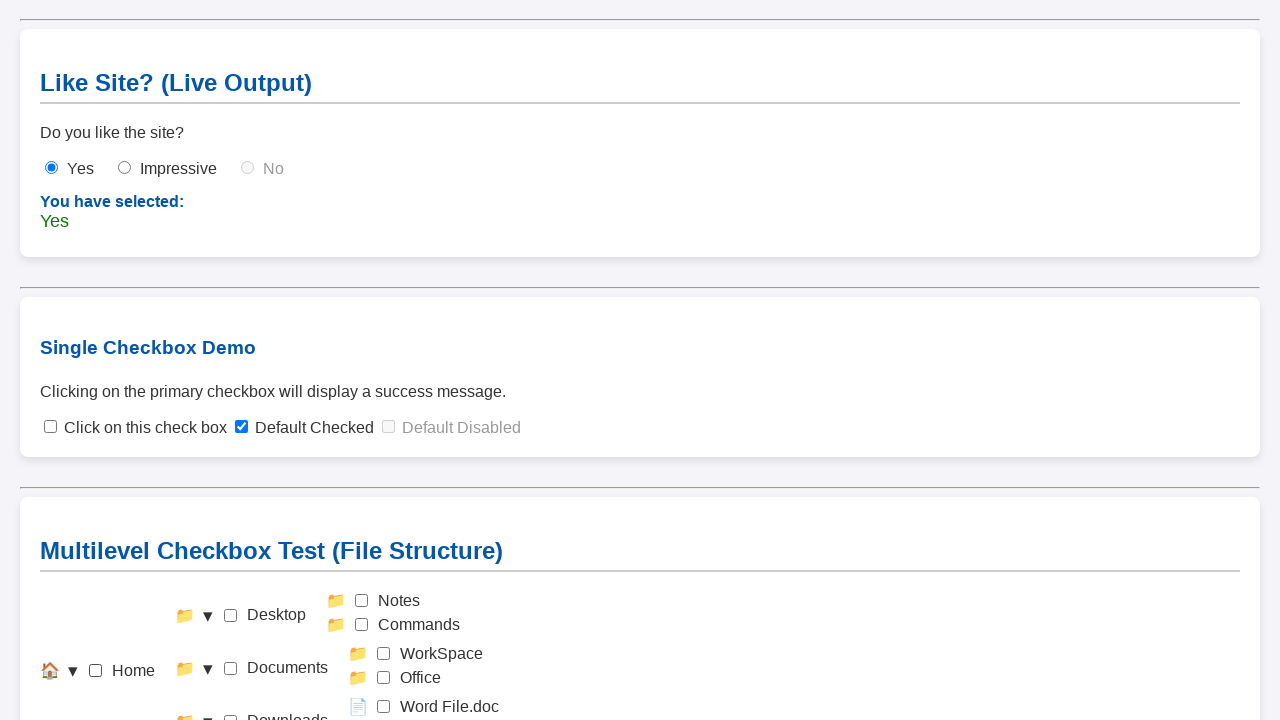

Clicked Level 3 checkbox for Excel File.doc at (384, 613) on #check-excelfile
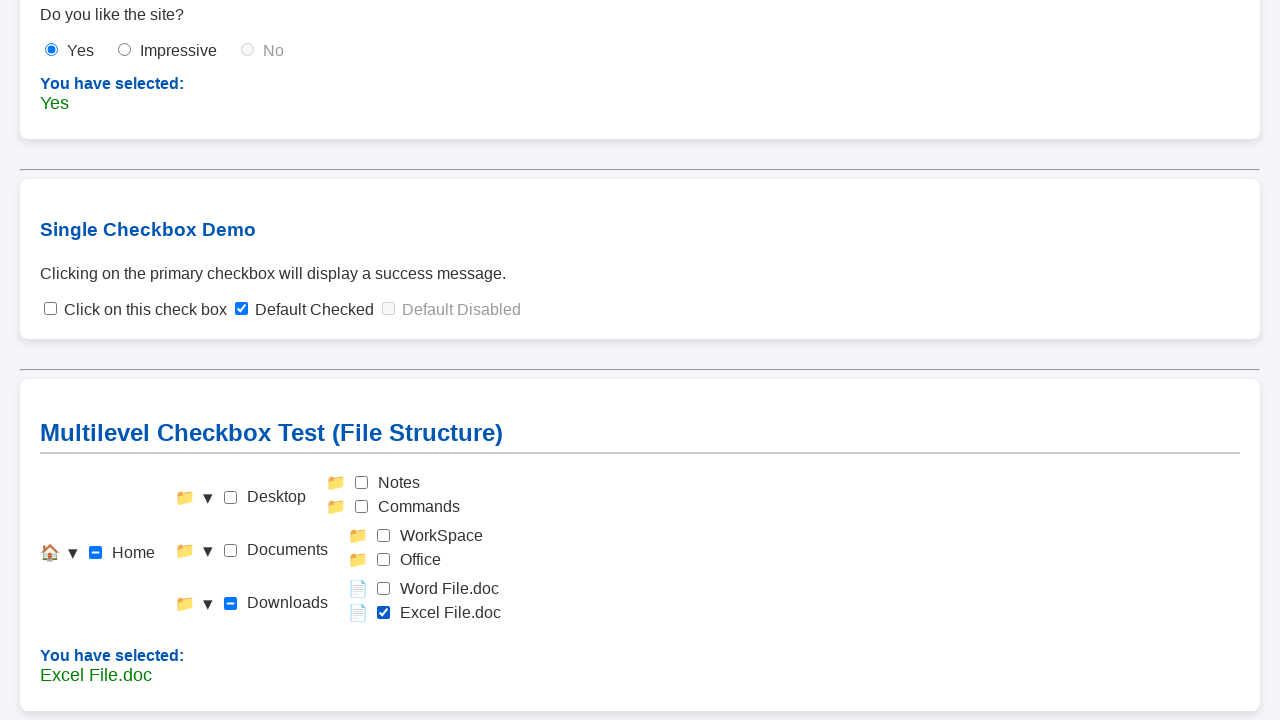

Waited for Excel File.doc checkbox selection to register
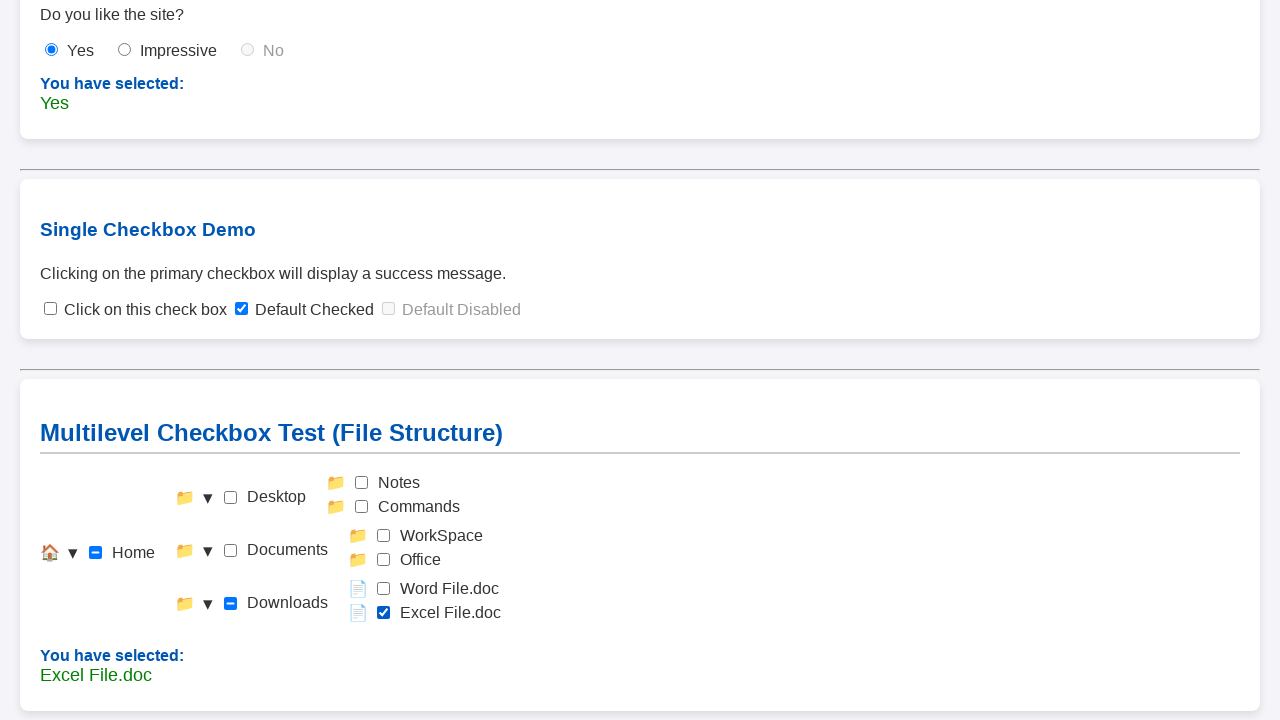

Verified checkbox output message is visible for Excel File.doc
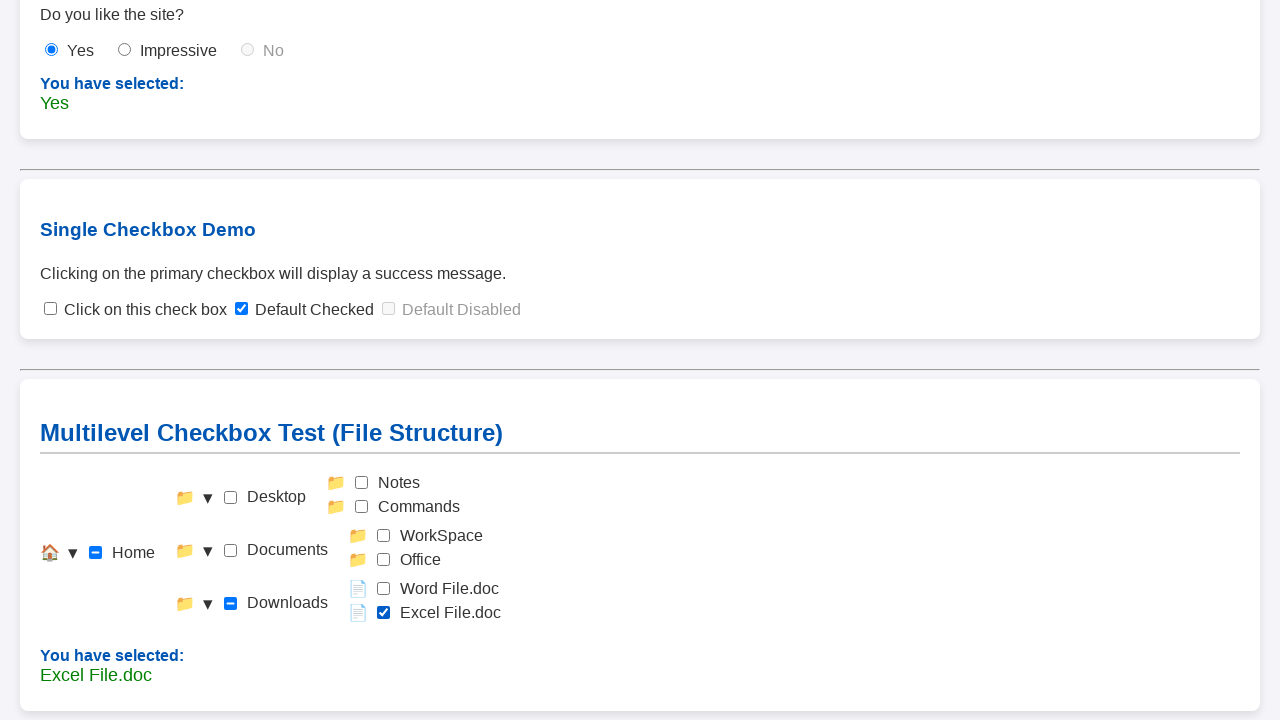

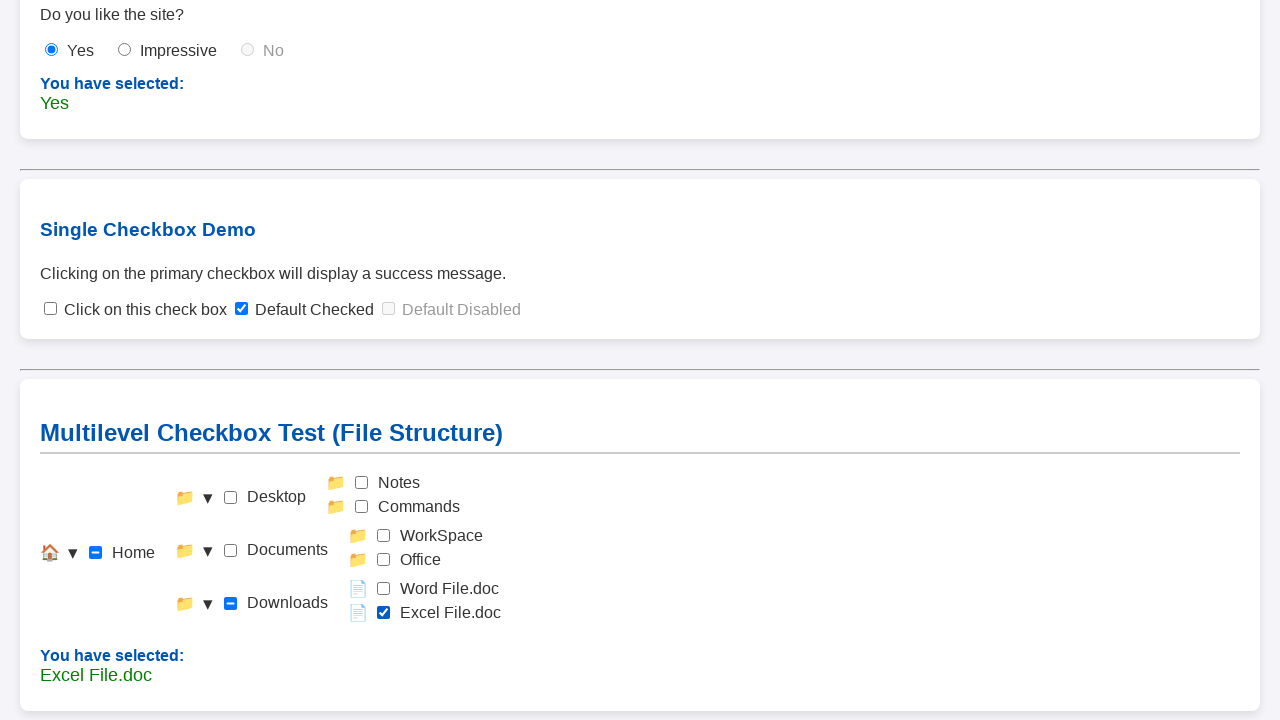